Tests DBLP search functionality by searching for an author name and scrolling down the page to trigger lazy-loading of additional results

Starting URL: http://dblp.uni-trier.de/search?q=Sherif%20Sakr

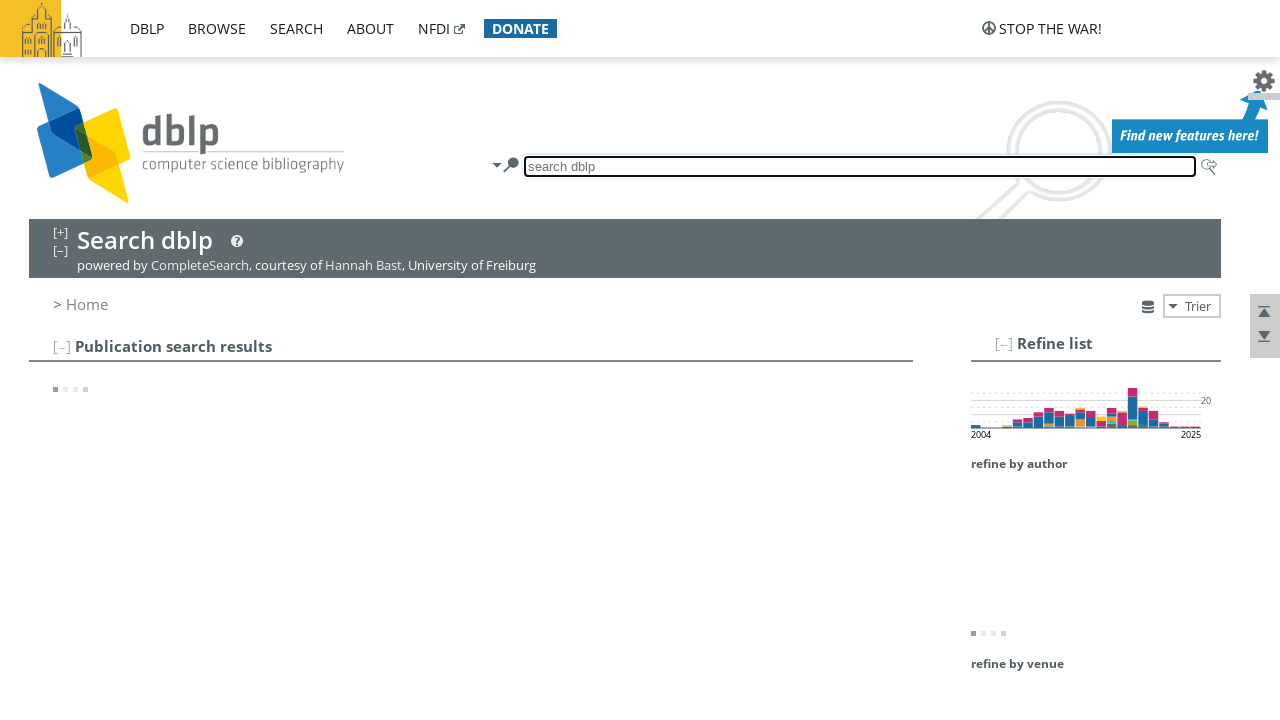

Page body loaded
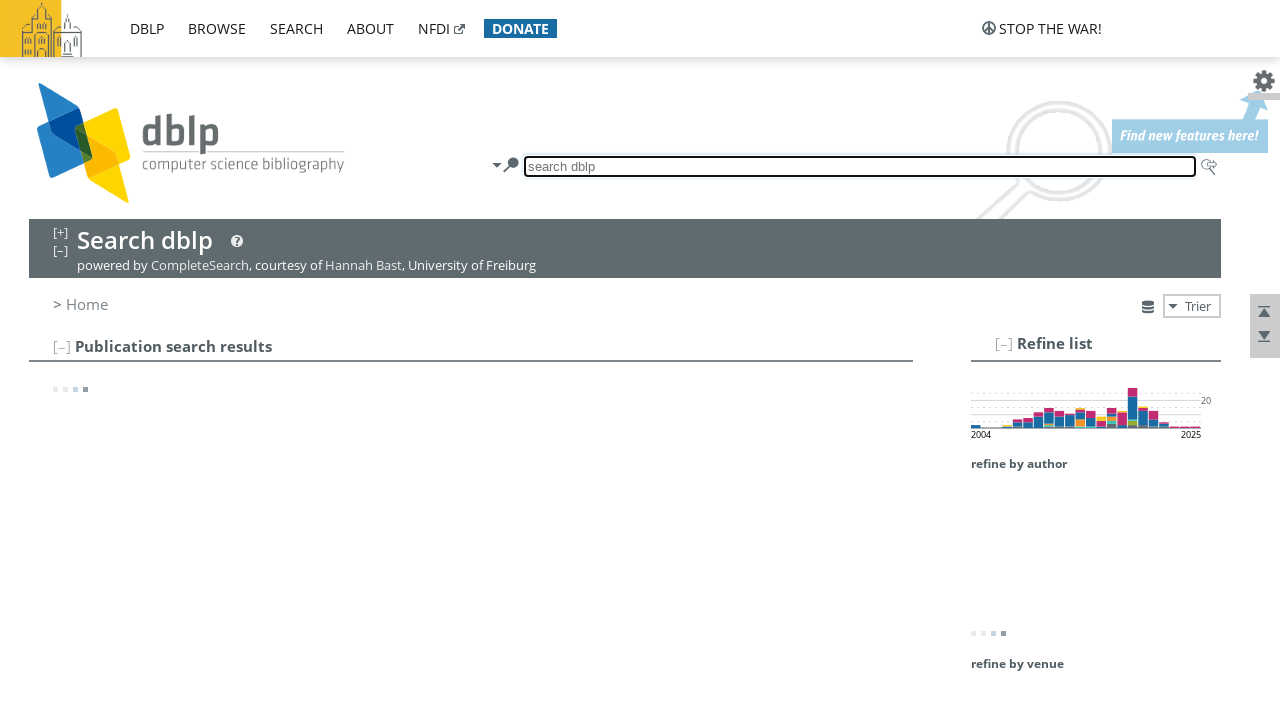

Pressed PageDown to scroll and load lazy-loaded results (iteration 1/20)
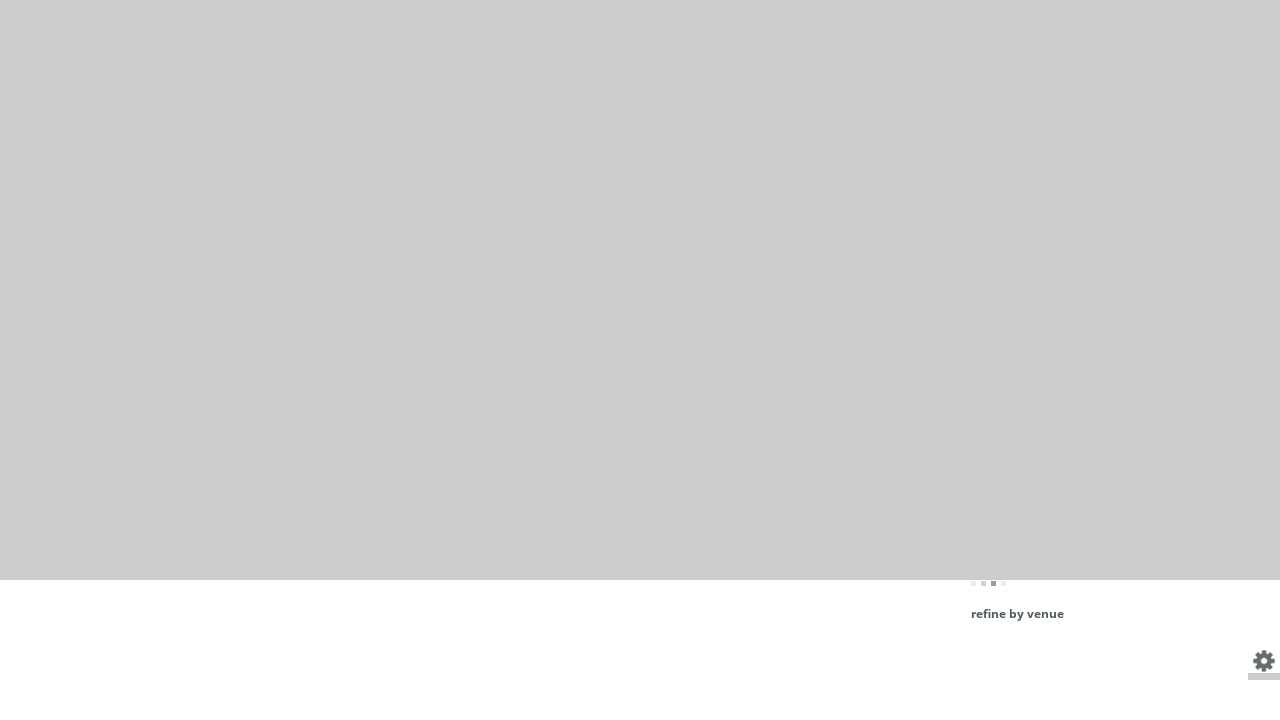

Waited 200ms for content to load after scroll (iteration 1/20)
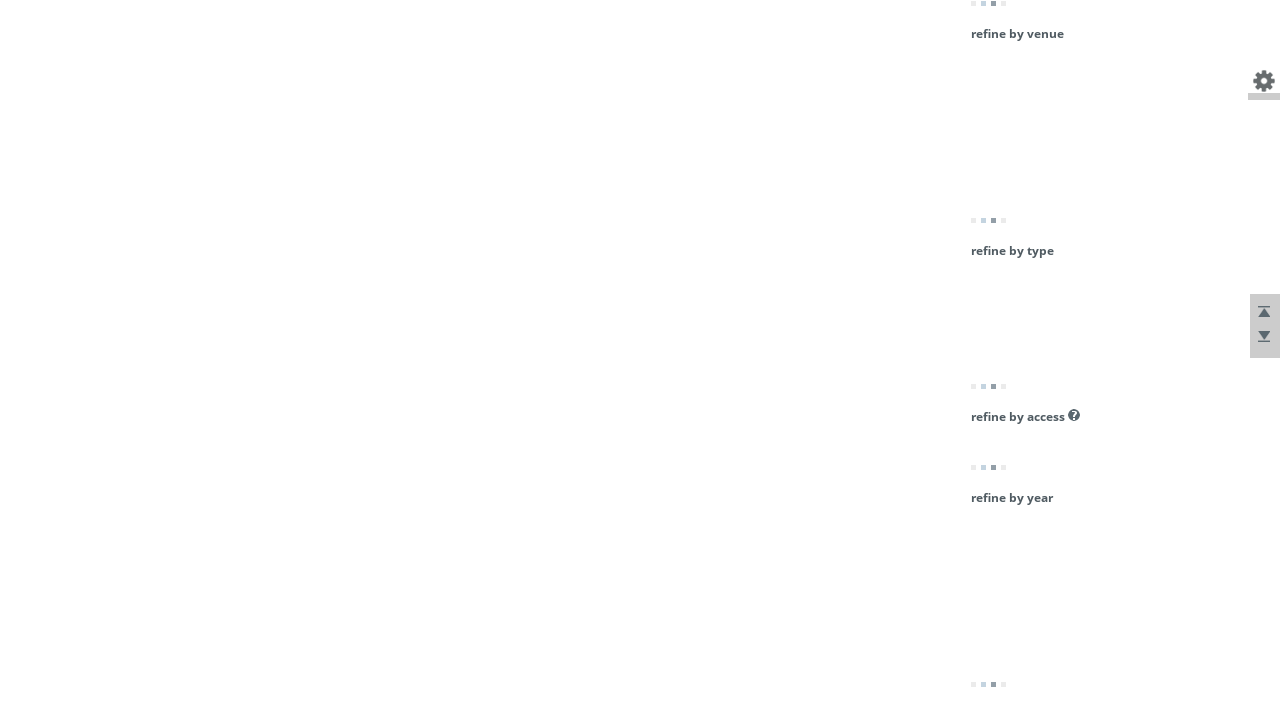

Pressed PageDown to scroll and load lazy-loaded results (iteration 2/20)
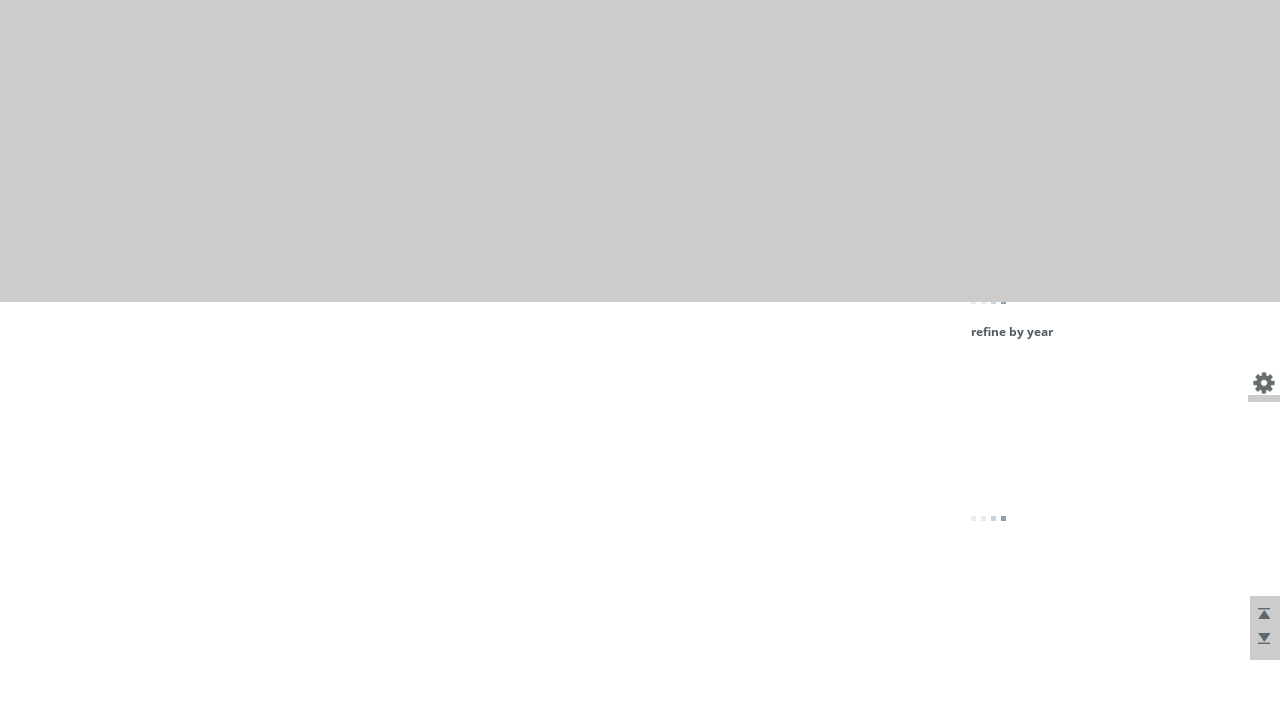

Waited 200ms for content to load after scroll (iteration 2/20)
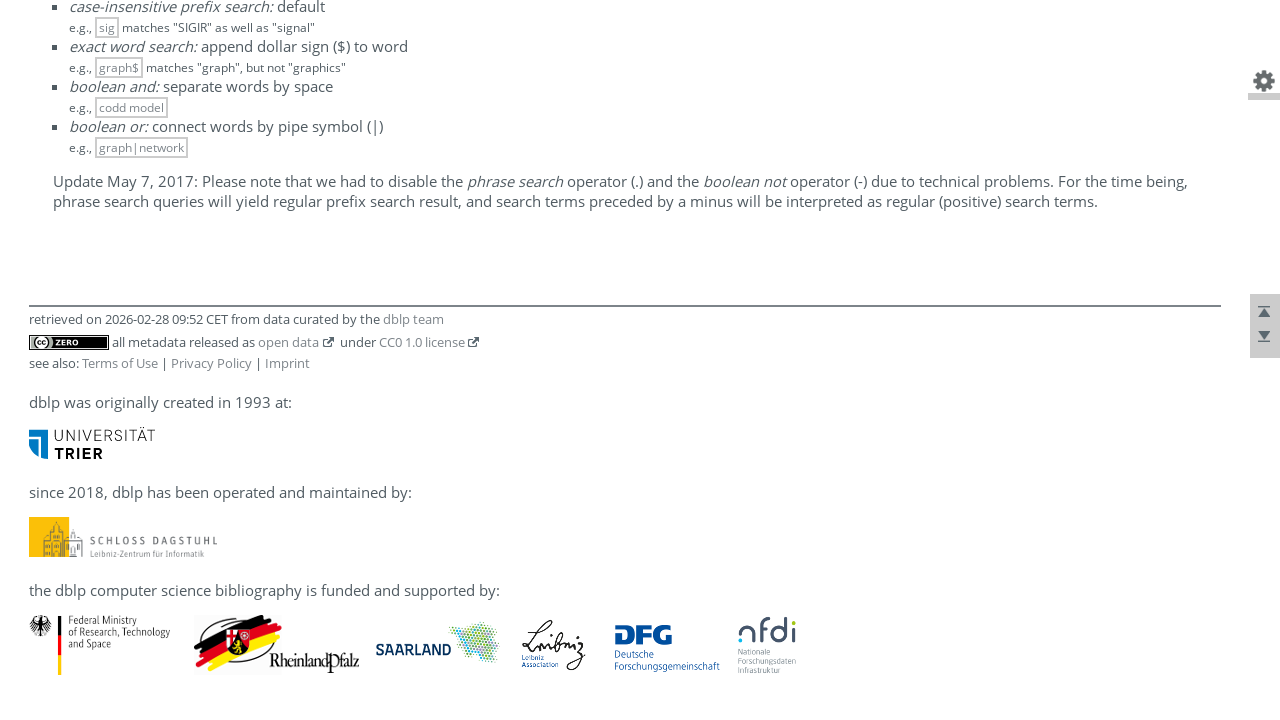

Pressed PageDown to scroll and load lazy-loaded results (iteration 3/20)
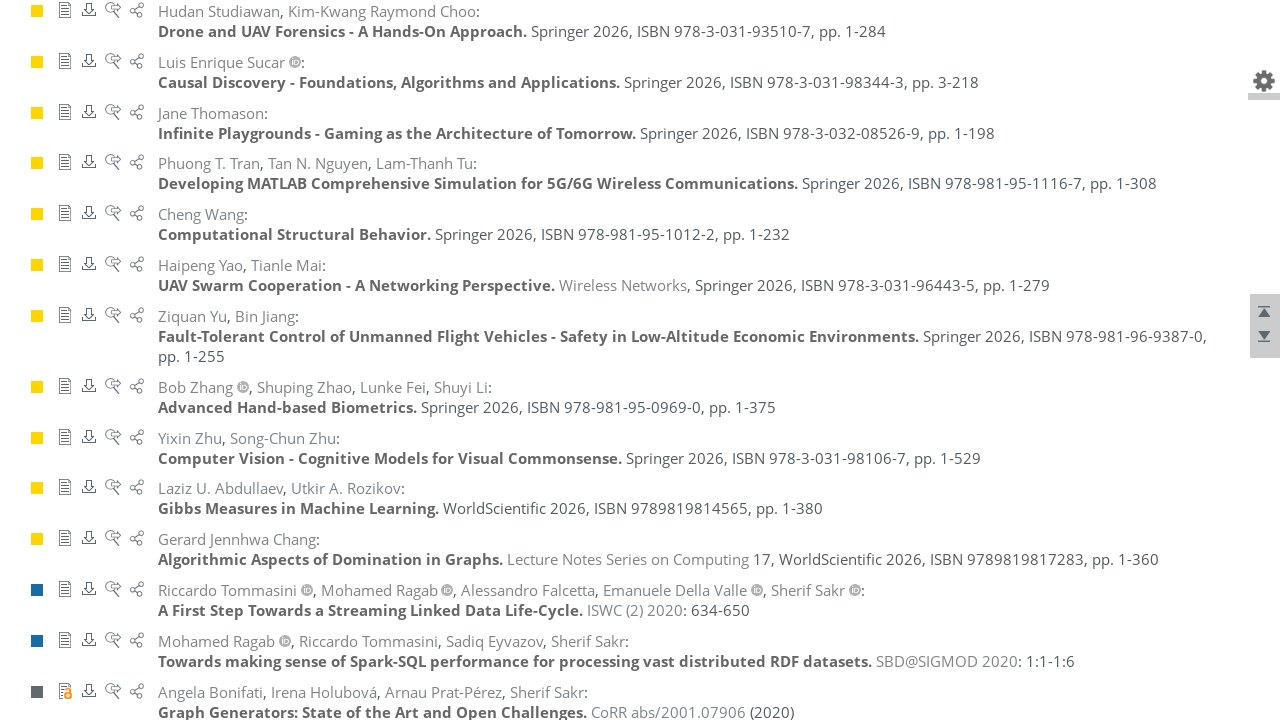

Waited 200ms for content to load after scroll (iteration 3/20)
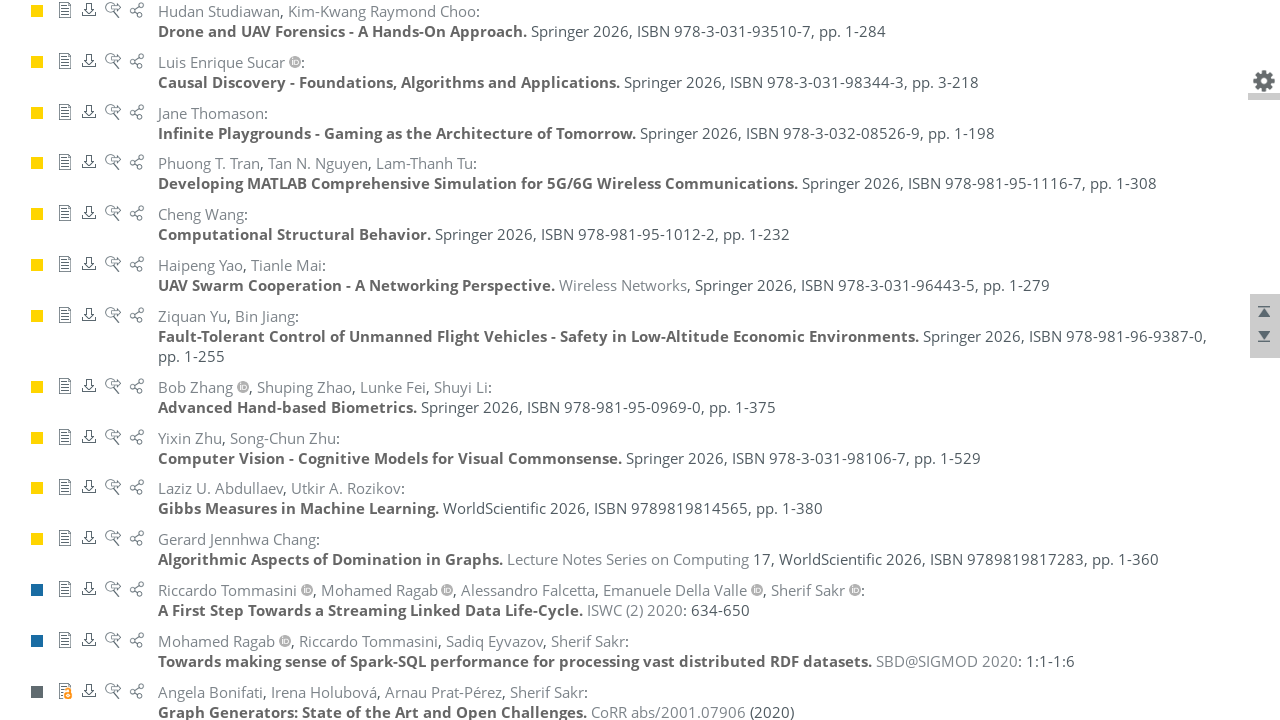

Pressed PageDown to scroll and load lazy-loaded results (iteration 4/20)
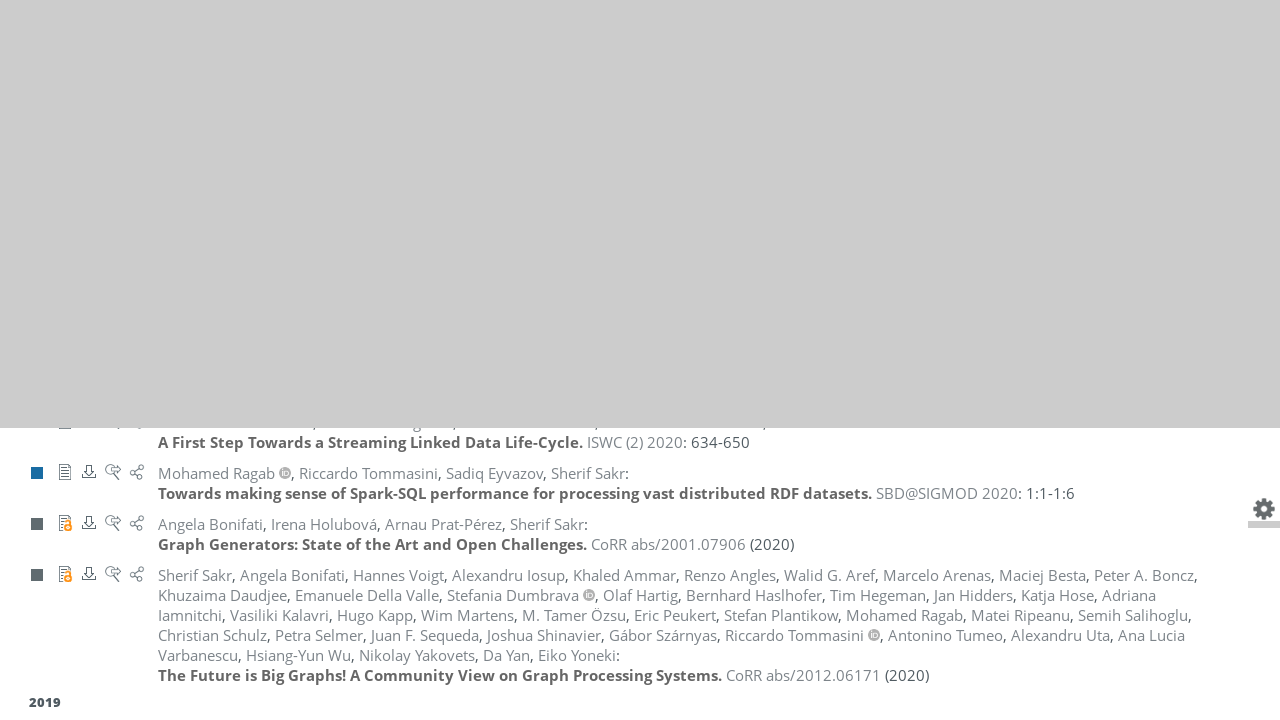

Waited 200ms for content to load after scroll (iteration 4/20)
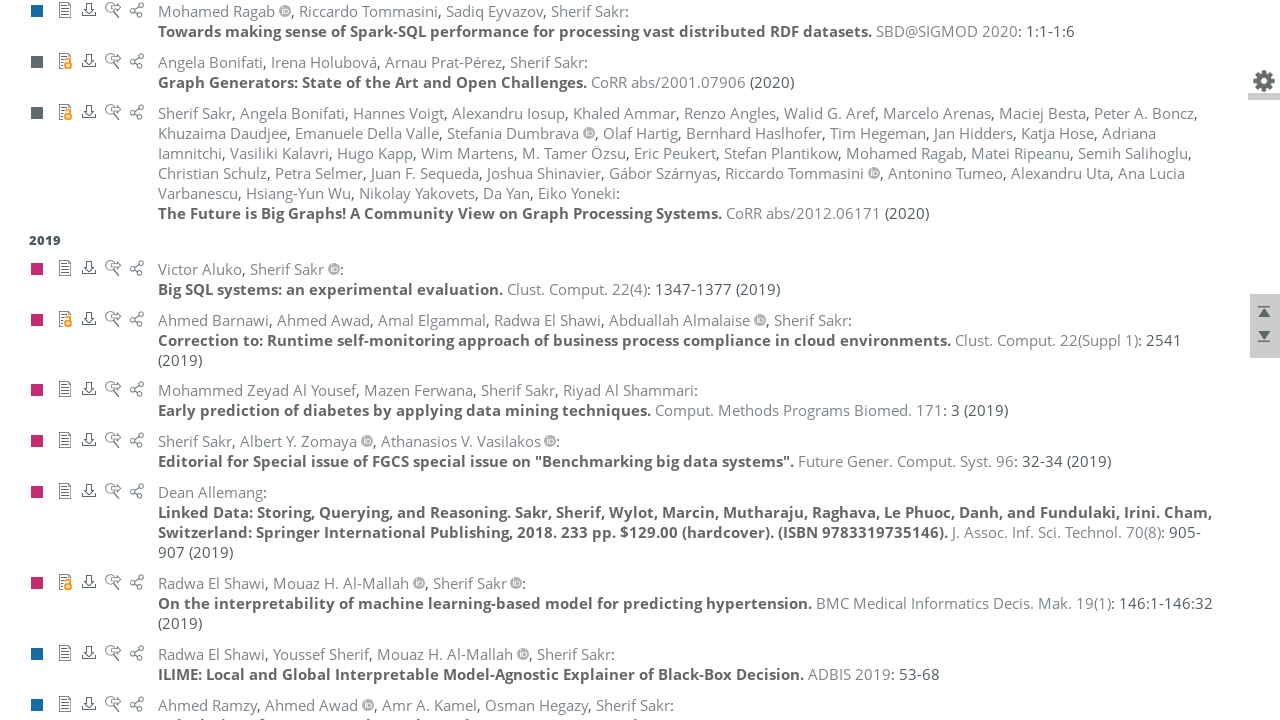

Pressed PageDown to scroll and load lazy-loaded results (iteration 5/20)
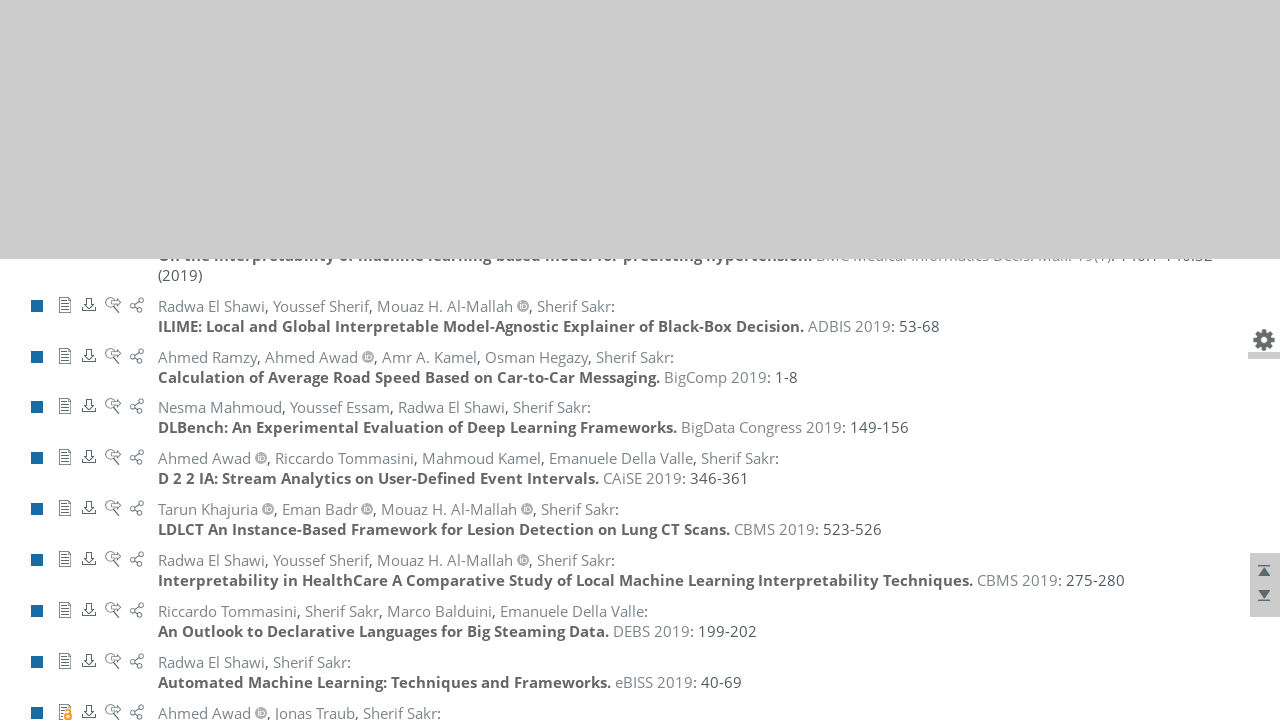

Waited 200ms for content to load after scroll (iteration 5/20)
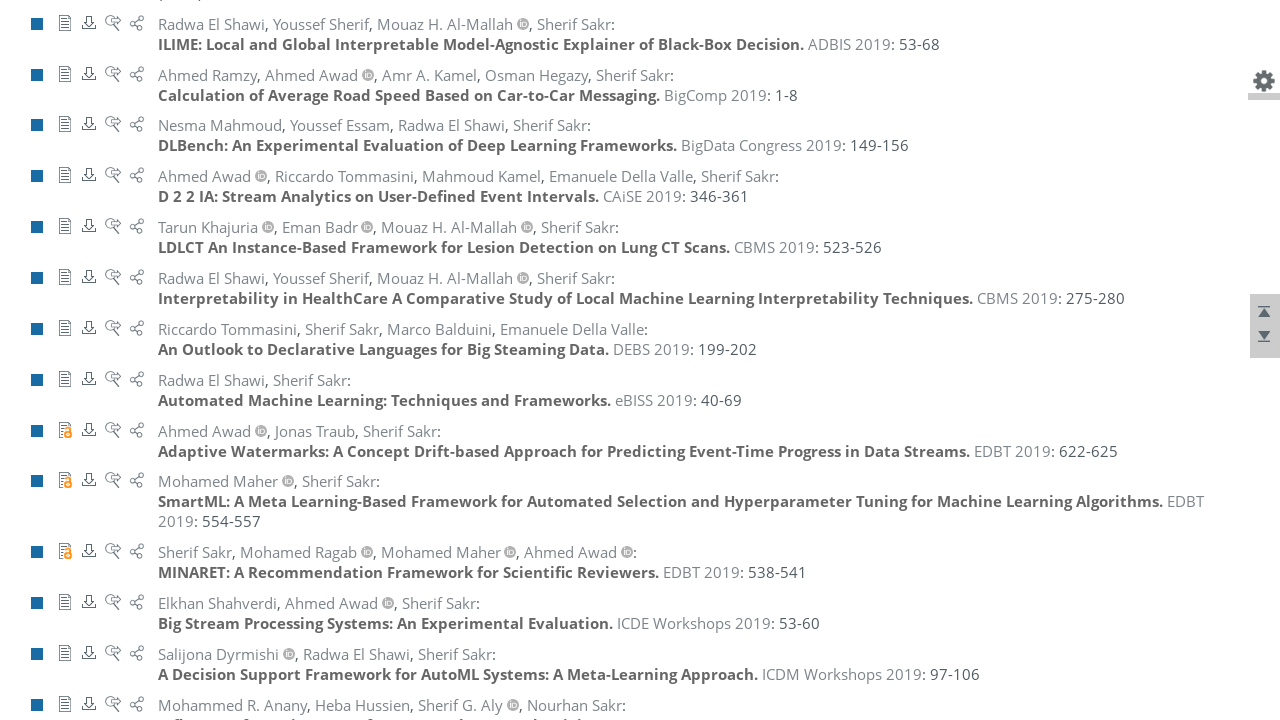

Pressed PageDown to scroll and load lazy-loaded results (iteration 6/20)
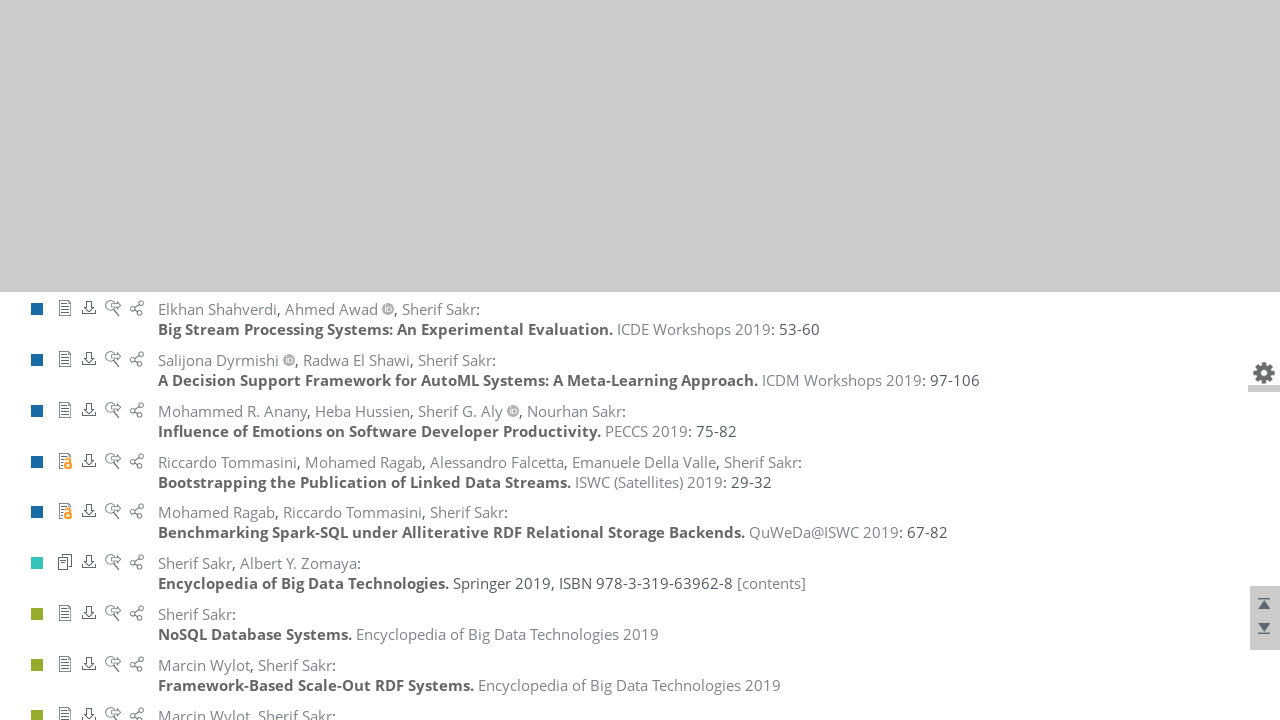

Waited 200ms for content to load after scroll (iteration 6/20)
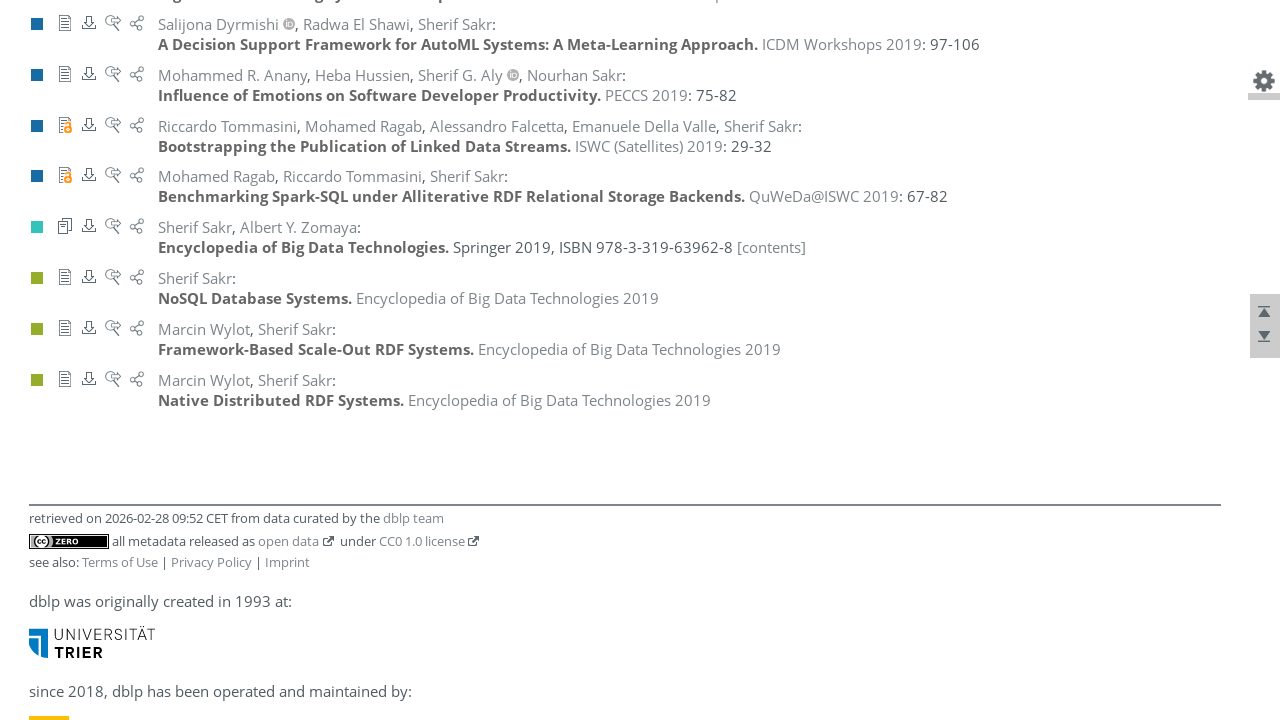

Pressed PageDown to scroll and load lazy-loaded results (iteration 7/20)
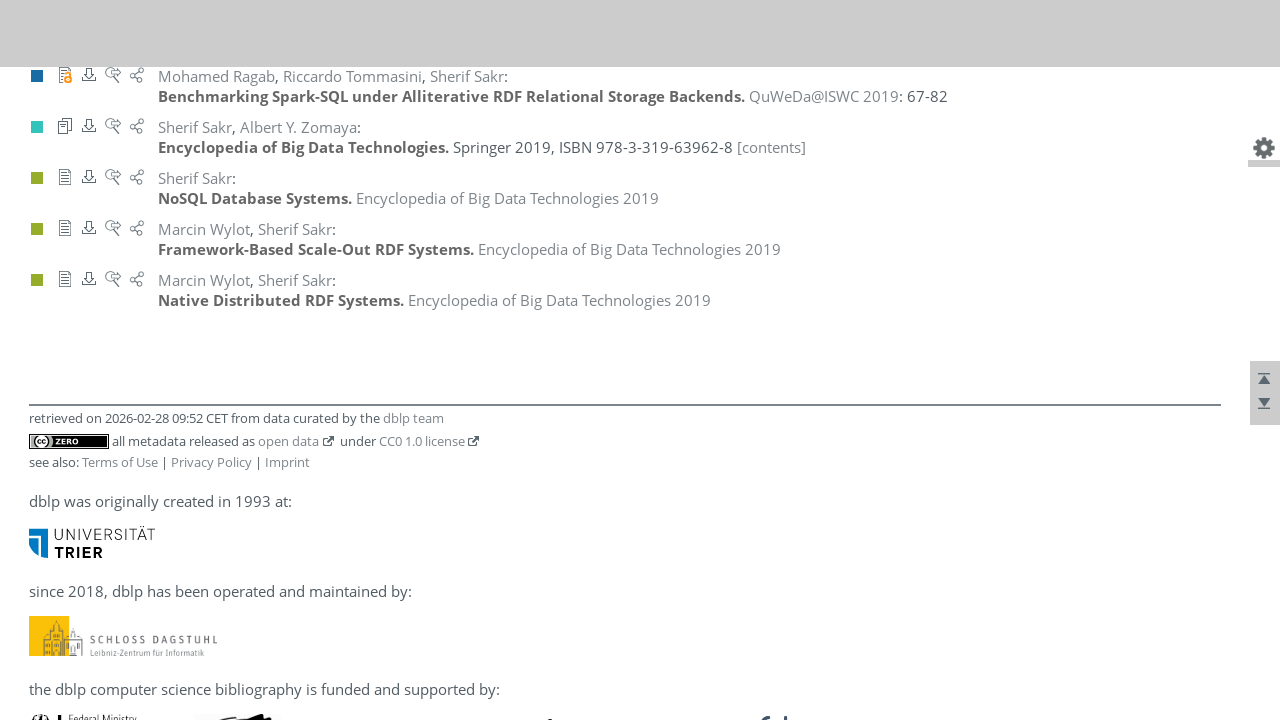

Waited 200ms for content to load after scroll (iteration 7/20)
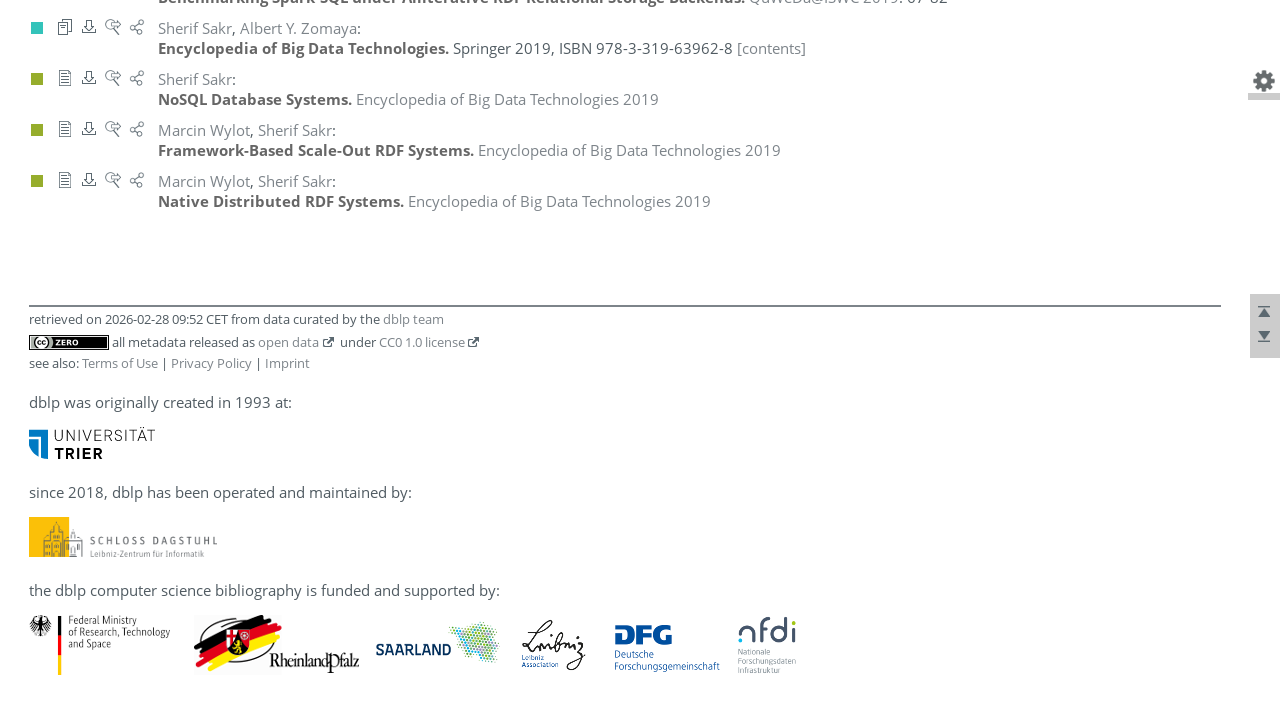

Pressed PageDown to scroll and load lazy-loaded results (iteration 8/20)
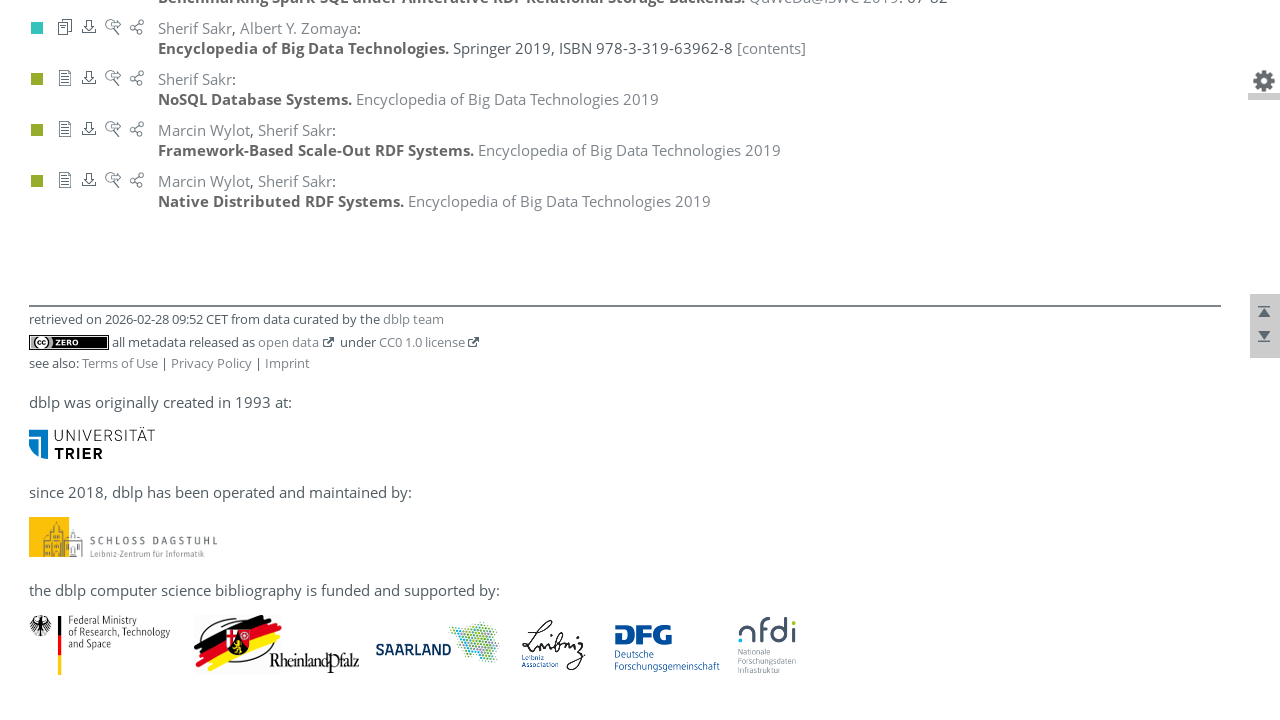

Waited 200ms for content to load after scroll (iteration 8/20)
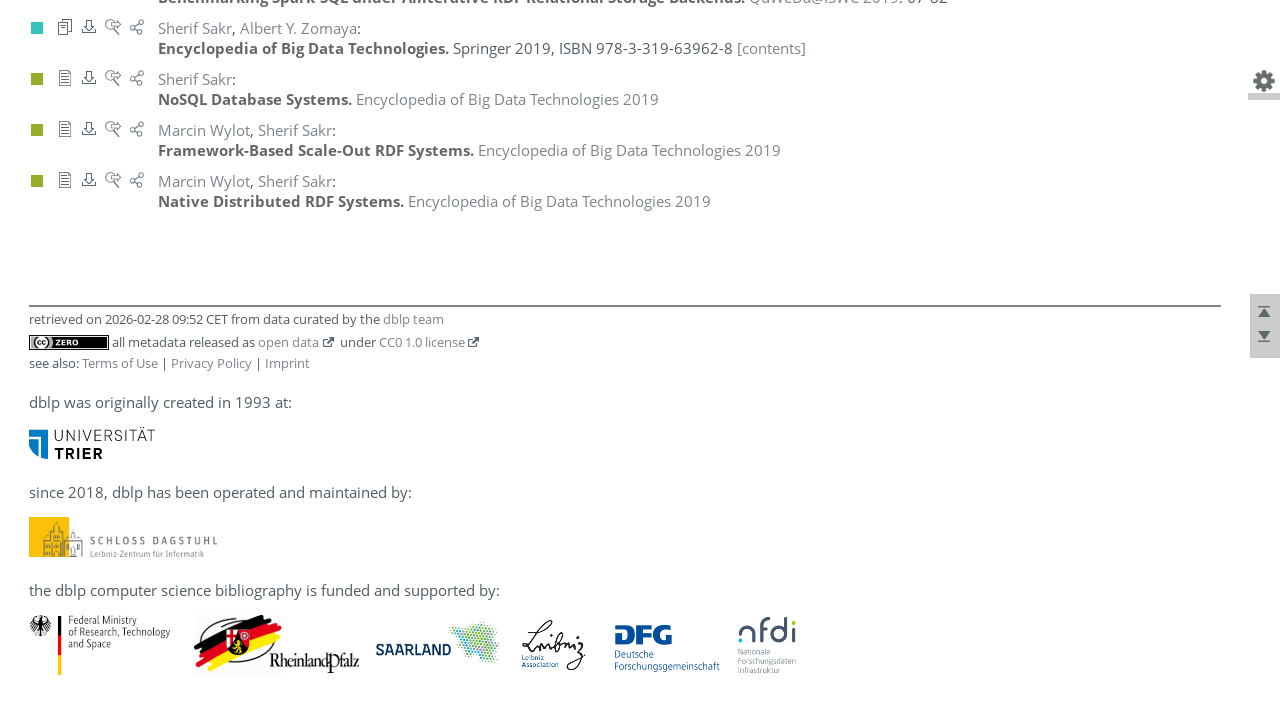

Pressed PageDown to scroll and load lazy-loaded results (iteration 9/20)
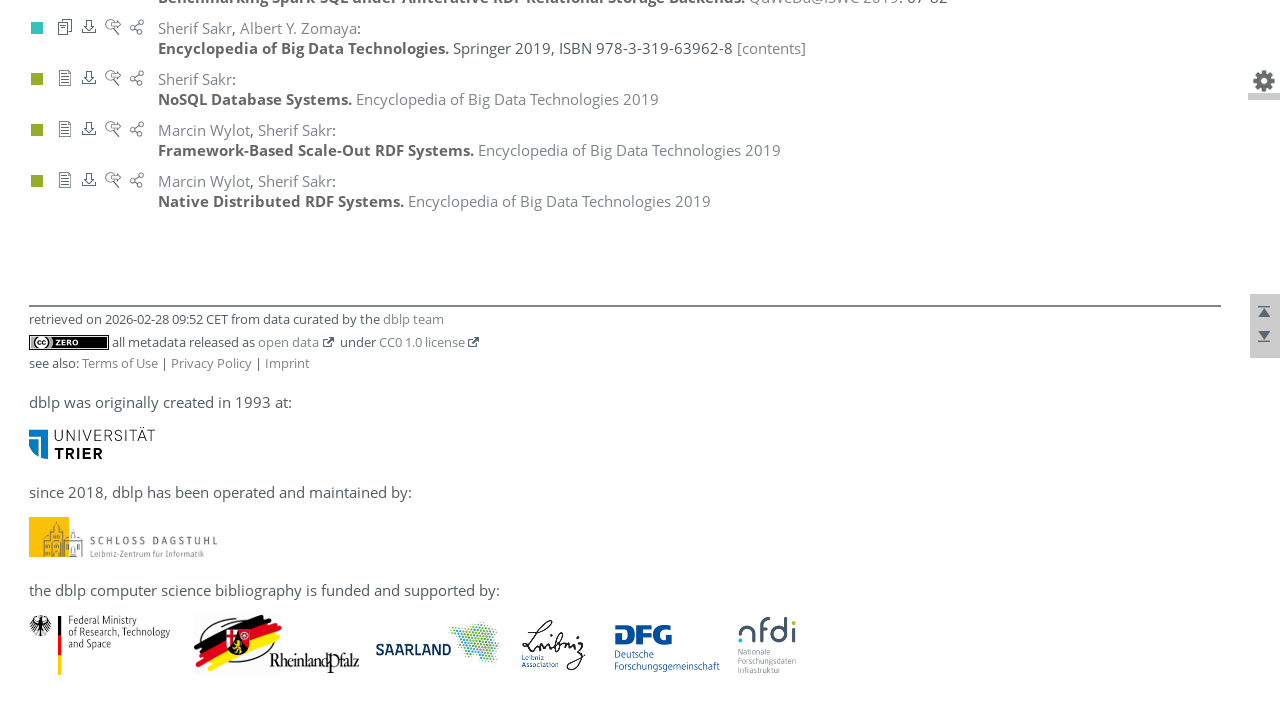

Waited 200ms for content to load after scroll (iteration 9/20)
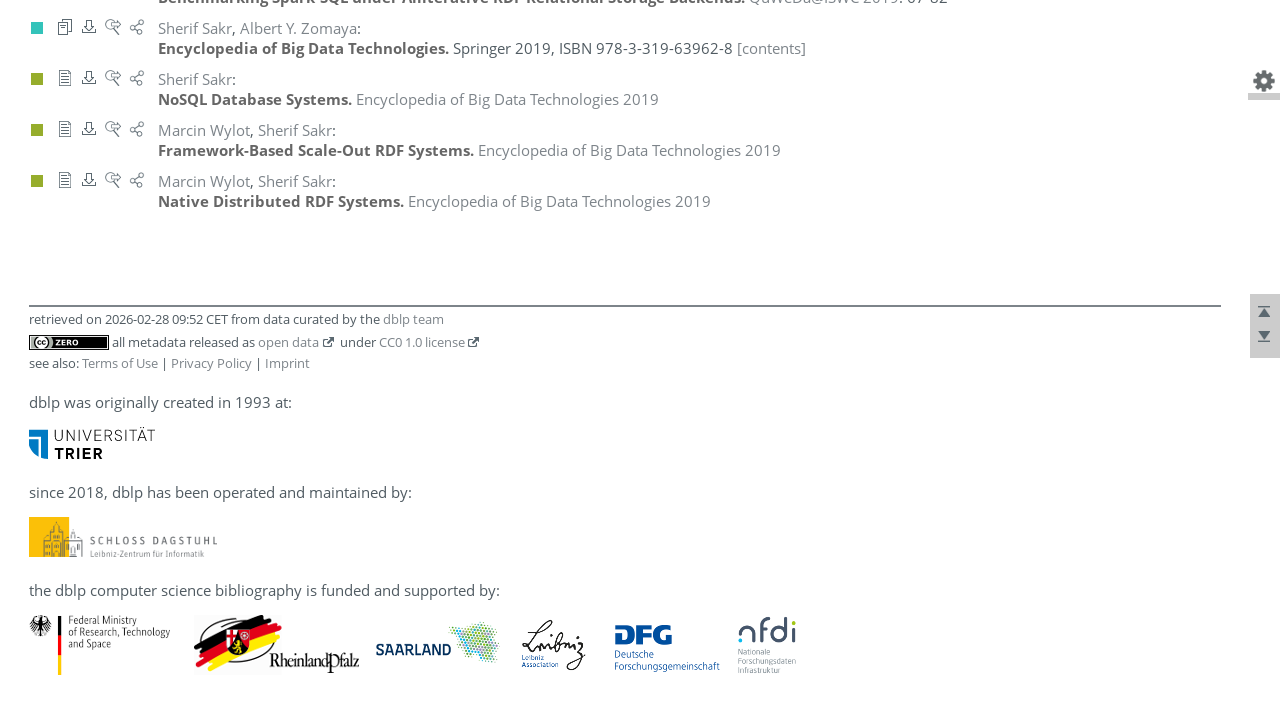

Pressed PageDown to scroll and load lazy-loaded results (iteration 10/20)
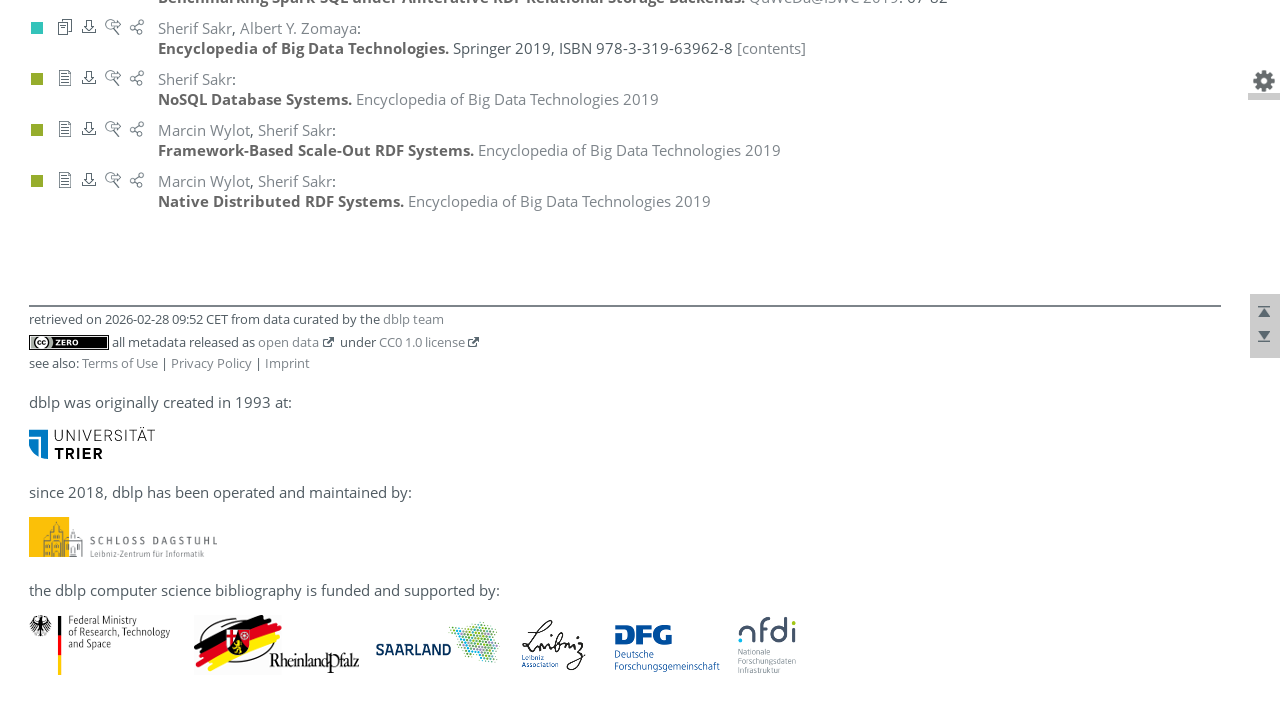

Waited 200ms for content to load after scroll (iteration 10/20)
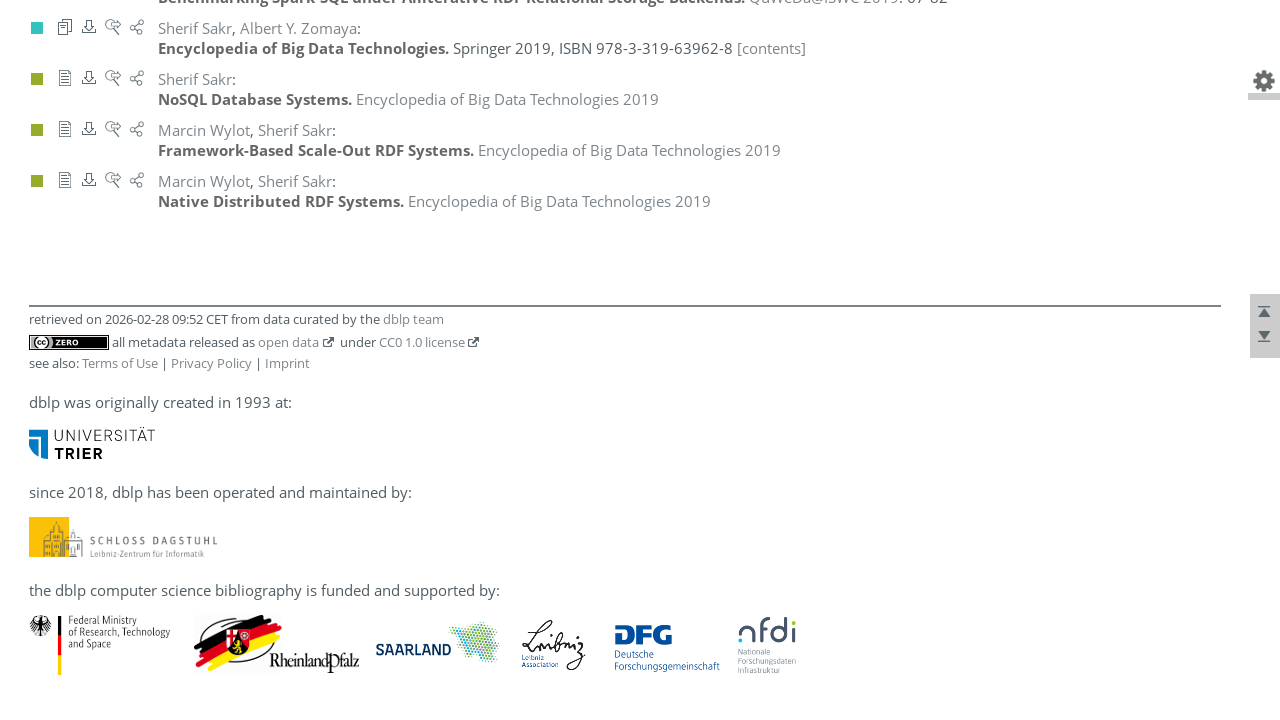

Pressed PageDown to scroll and load lazy-loaded results (iteration 11/20)
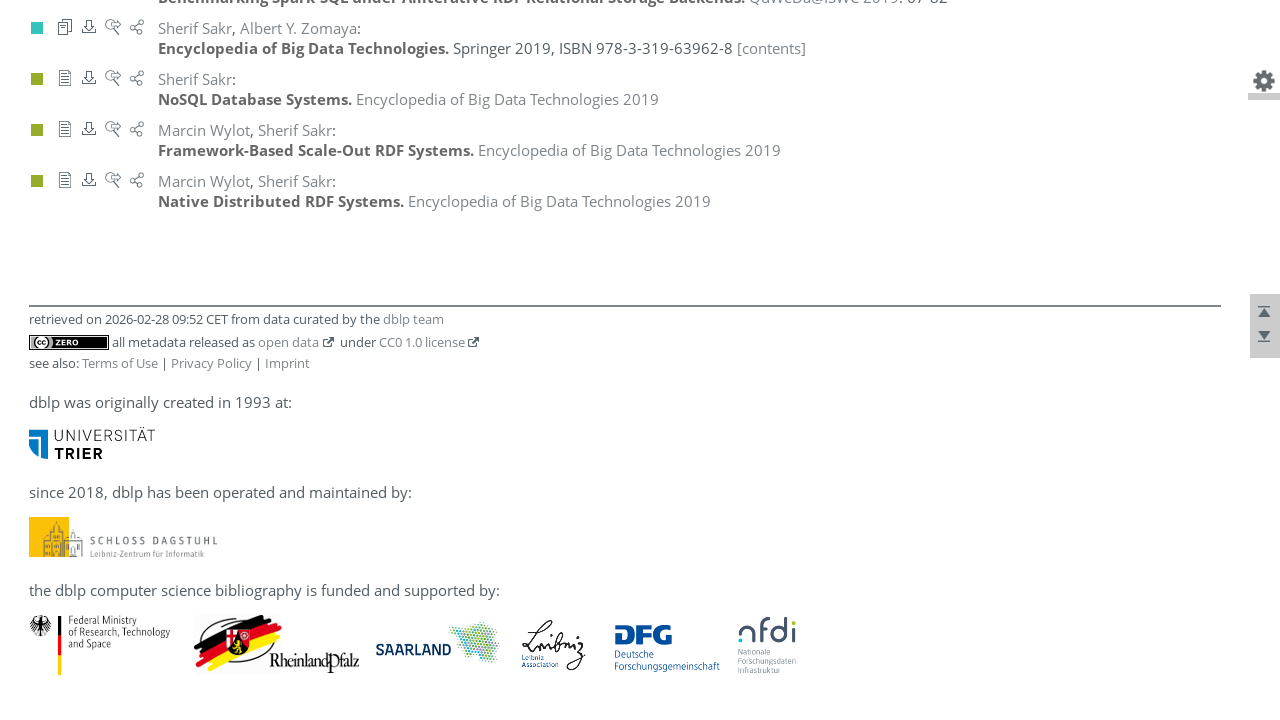

Waited 200ms for content to load after scroll (iteration 11/20)
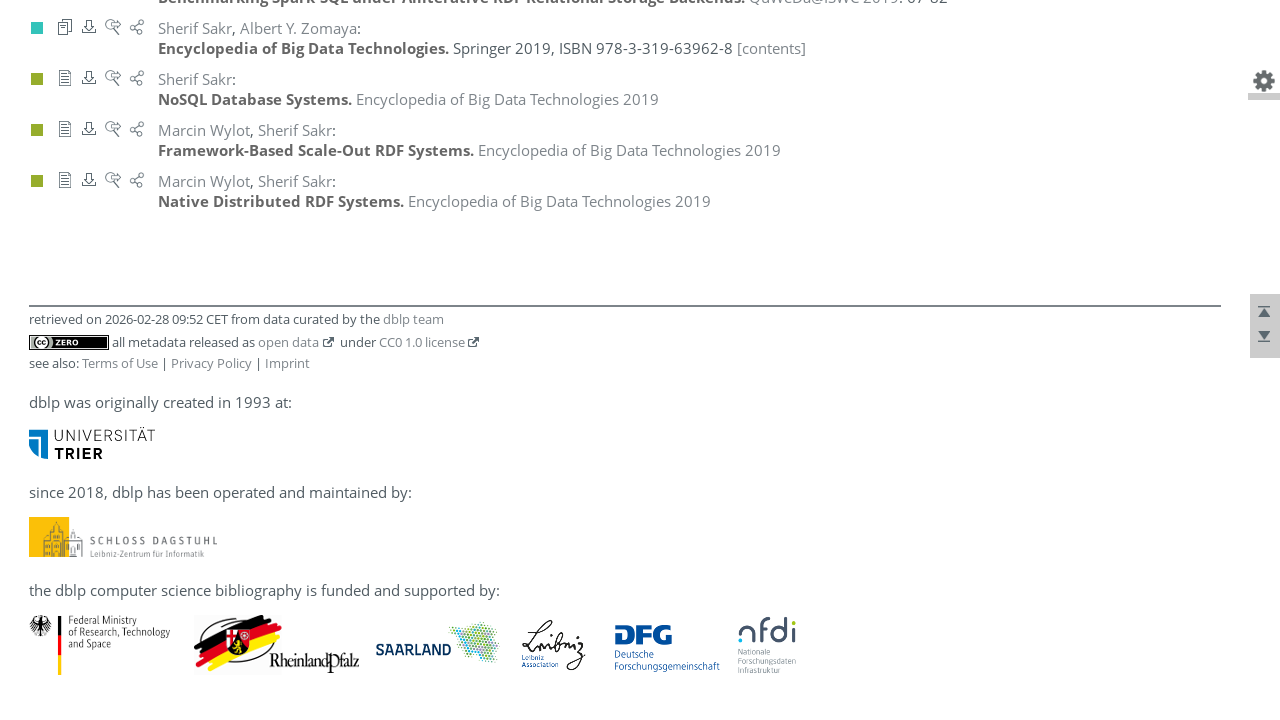

Pressed PageDown to scroll and load lazy-loaded results (iteration 12/20)
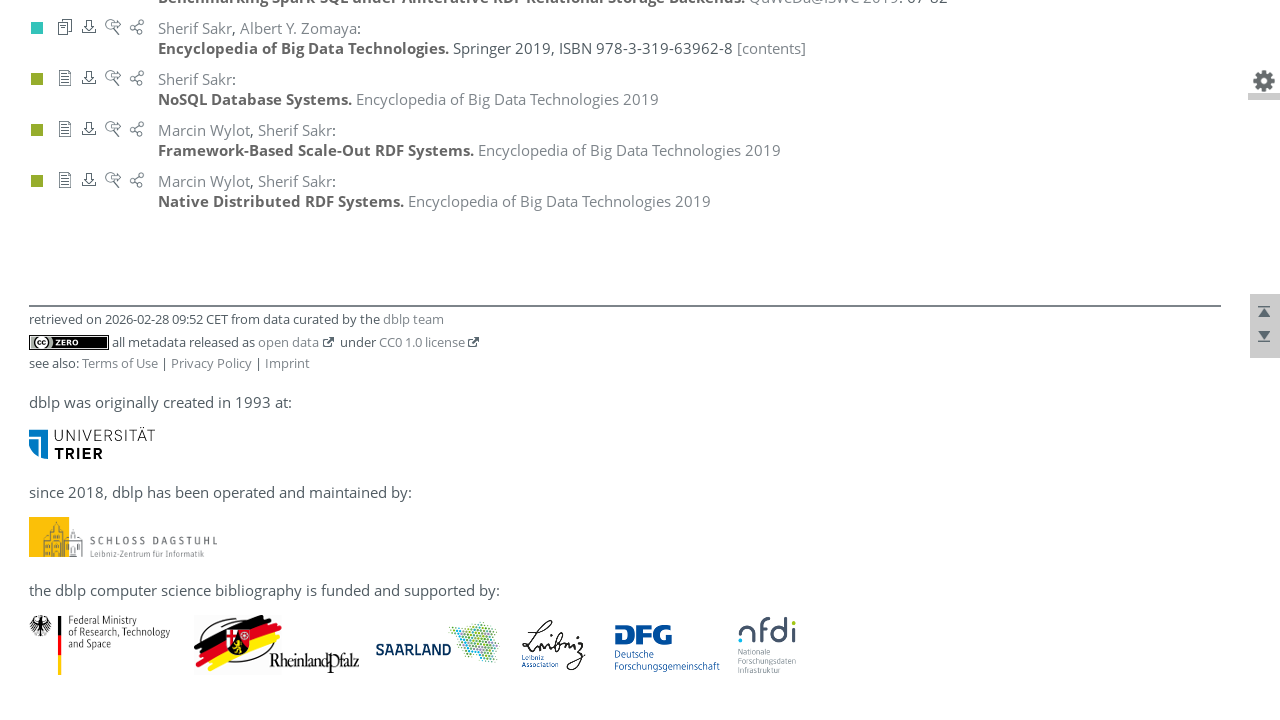

Waited 200ms for content to load after scroll (iteration 12/20)
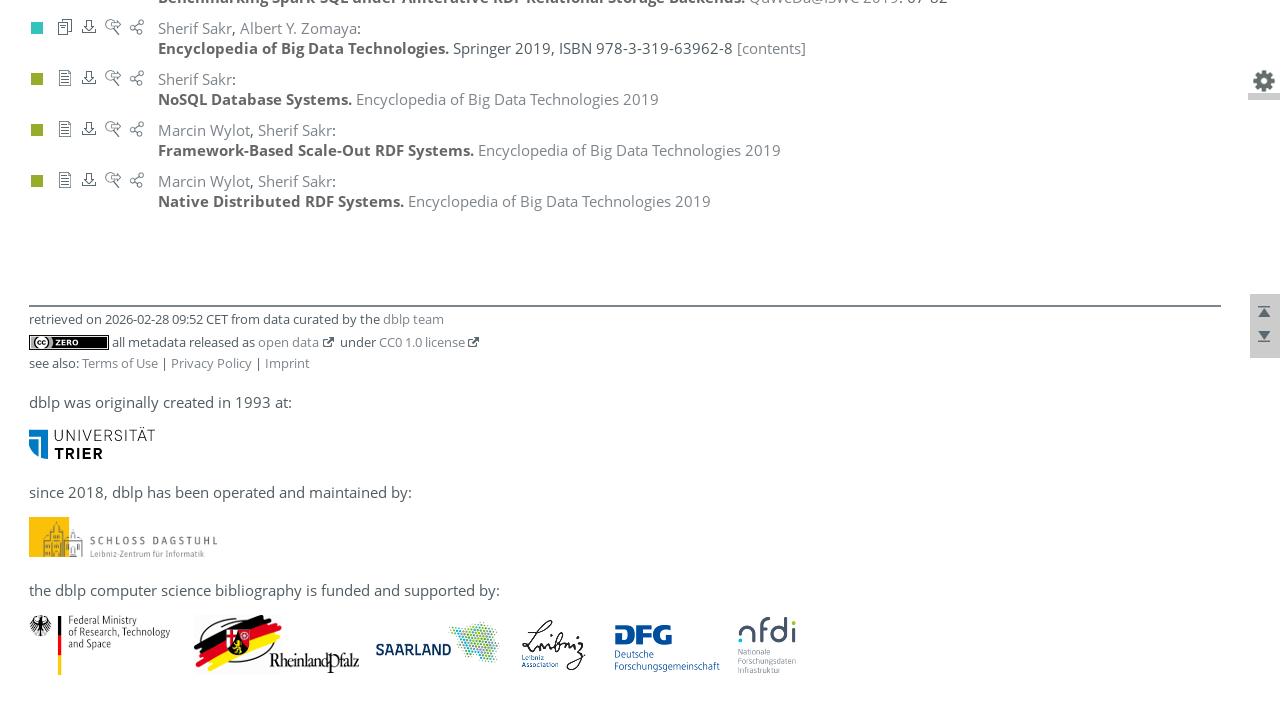

Pressed PageDown to scroll and load lazy-loaded results (iteration 13/20)
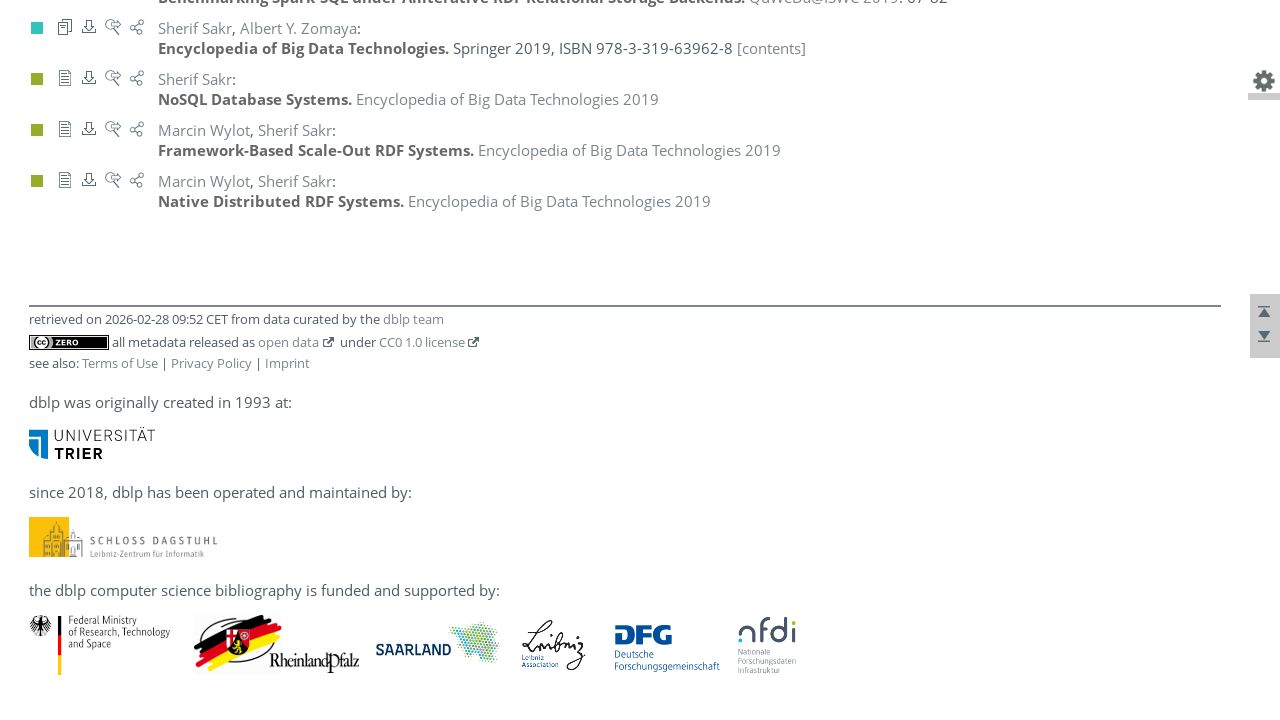

Waited 200ms for content to load after scroll (iteration 13/20)
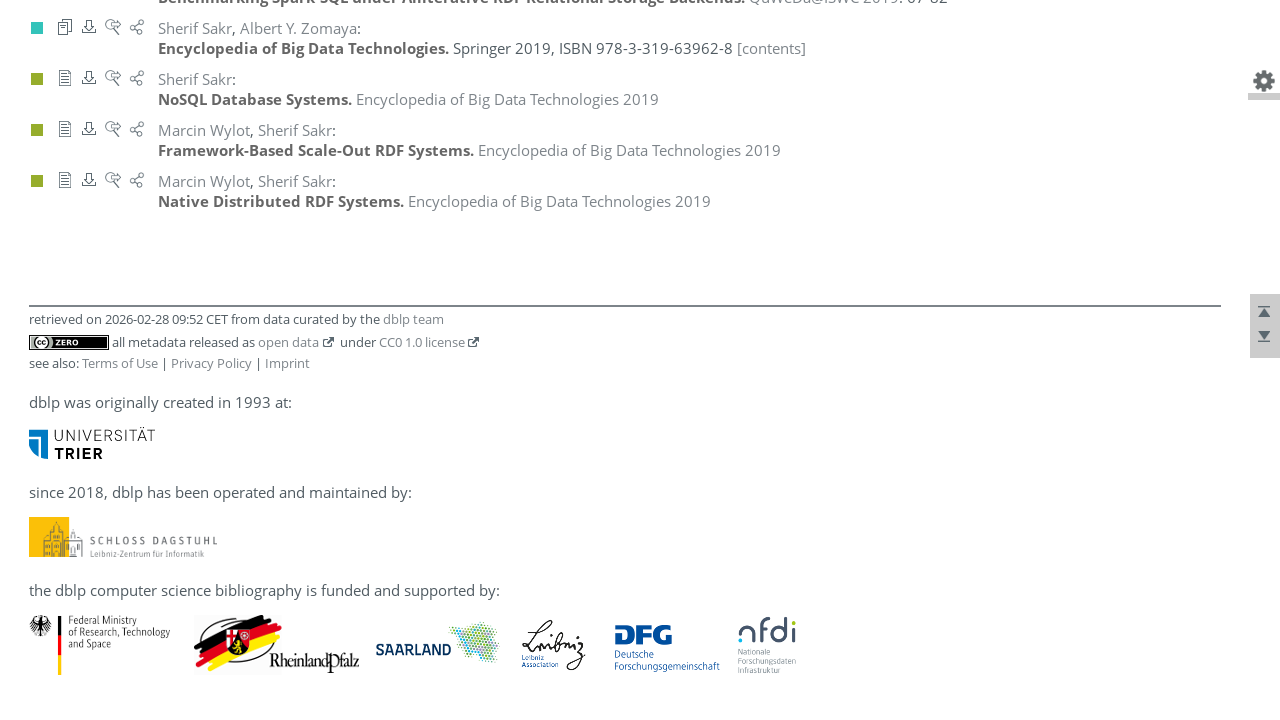

Pressed PageDown to scroll and load lazy-loaded results (iteration 14/20)
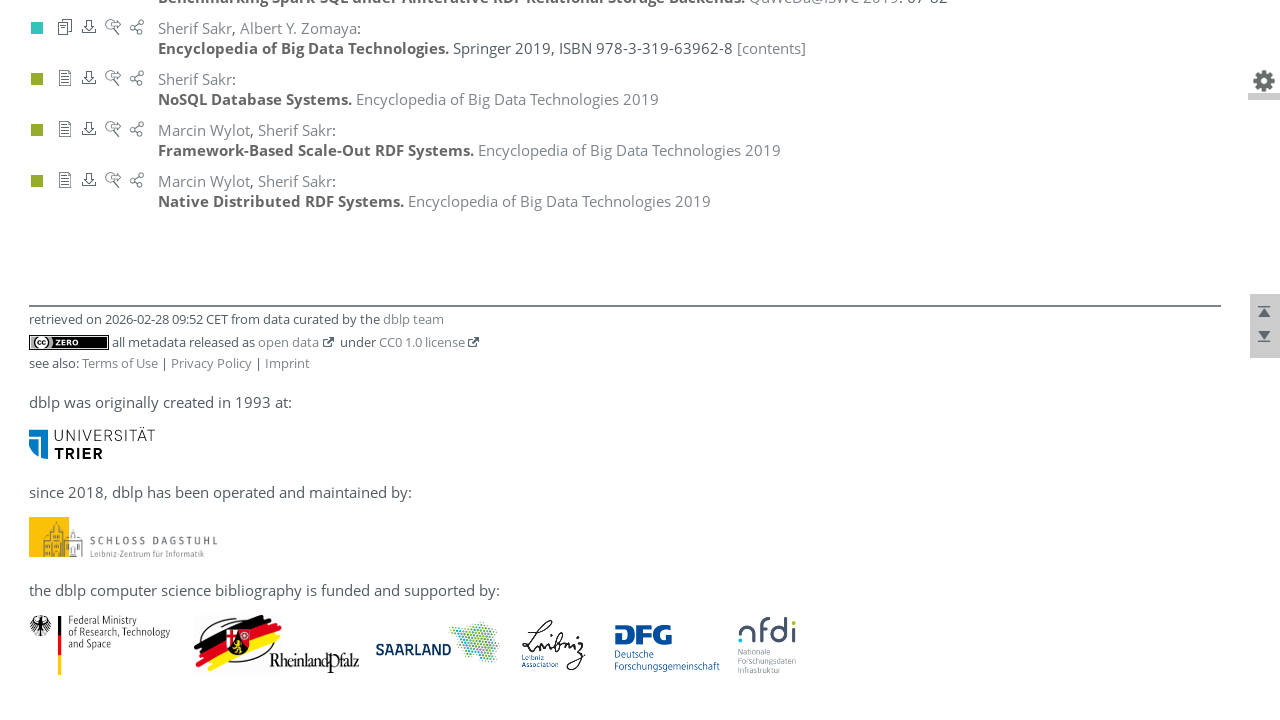

Waited 200ms for content to load after scroll (iteration 14/20)
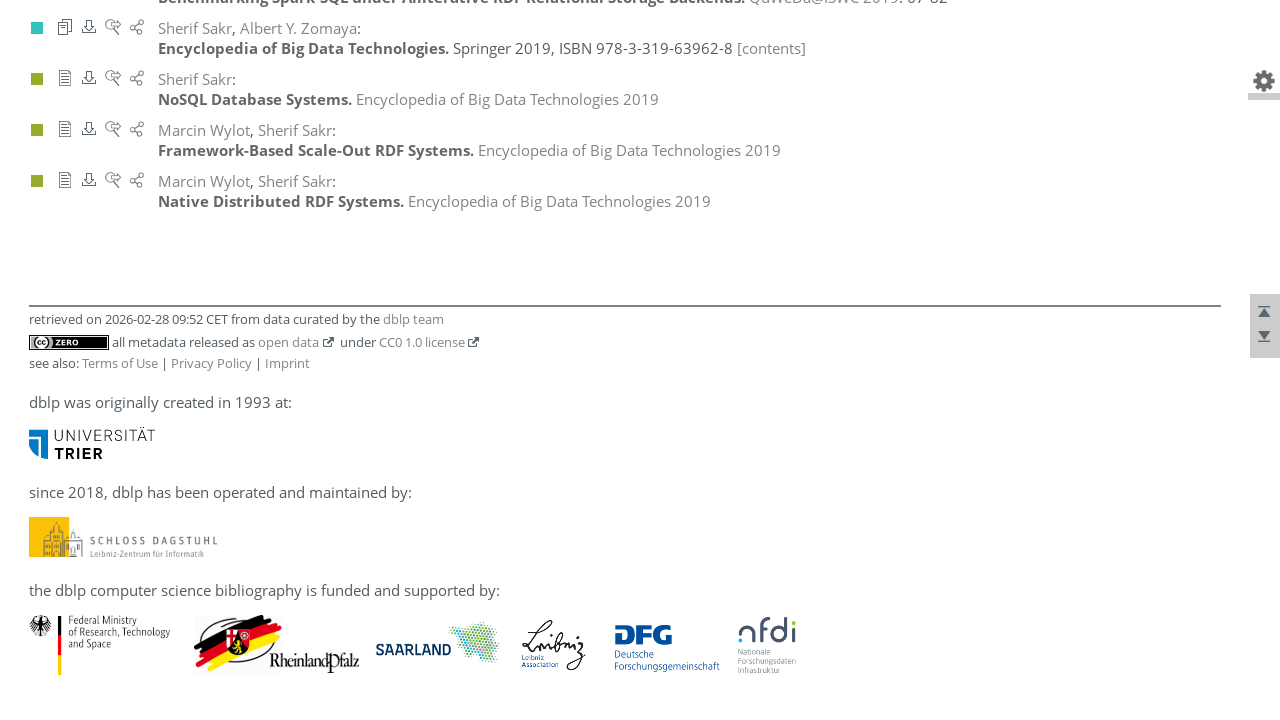

Pressed PageDown to scroll and load lazy-loaded results (iteration 15/20)
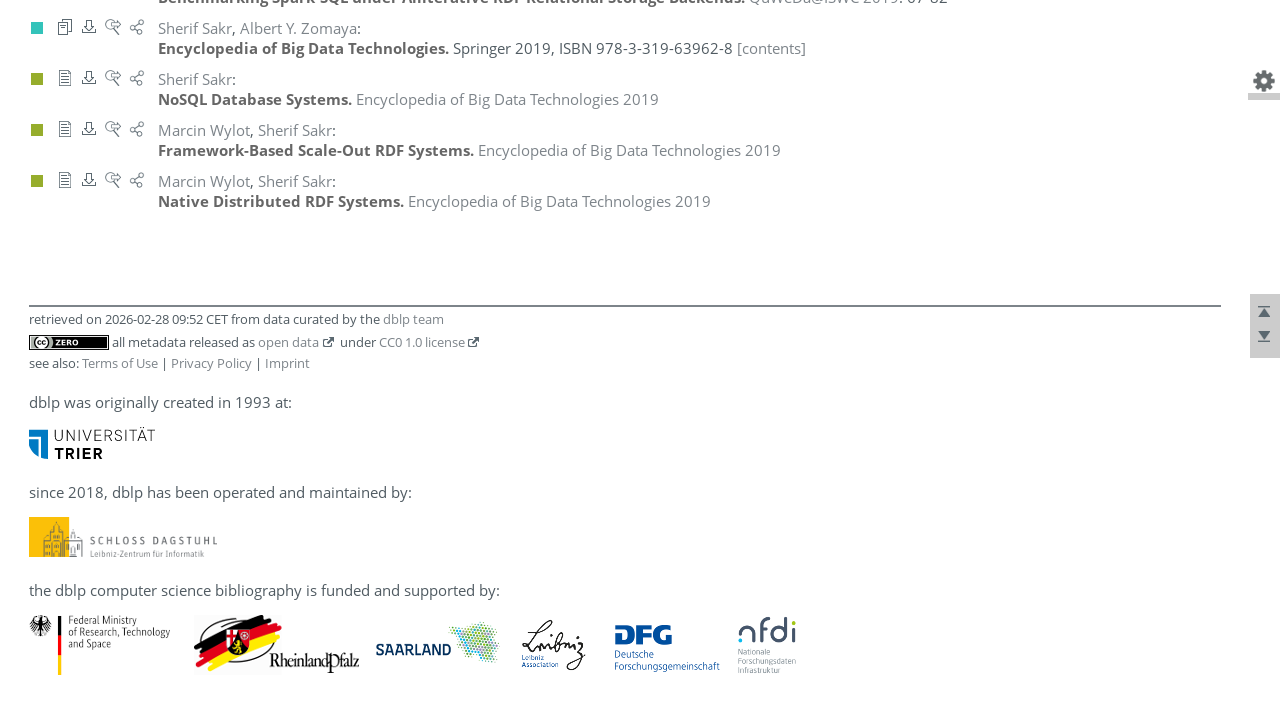

Waited 200ms for content to load after scroll (iteration 15/20)
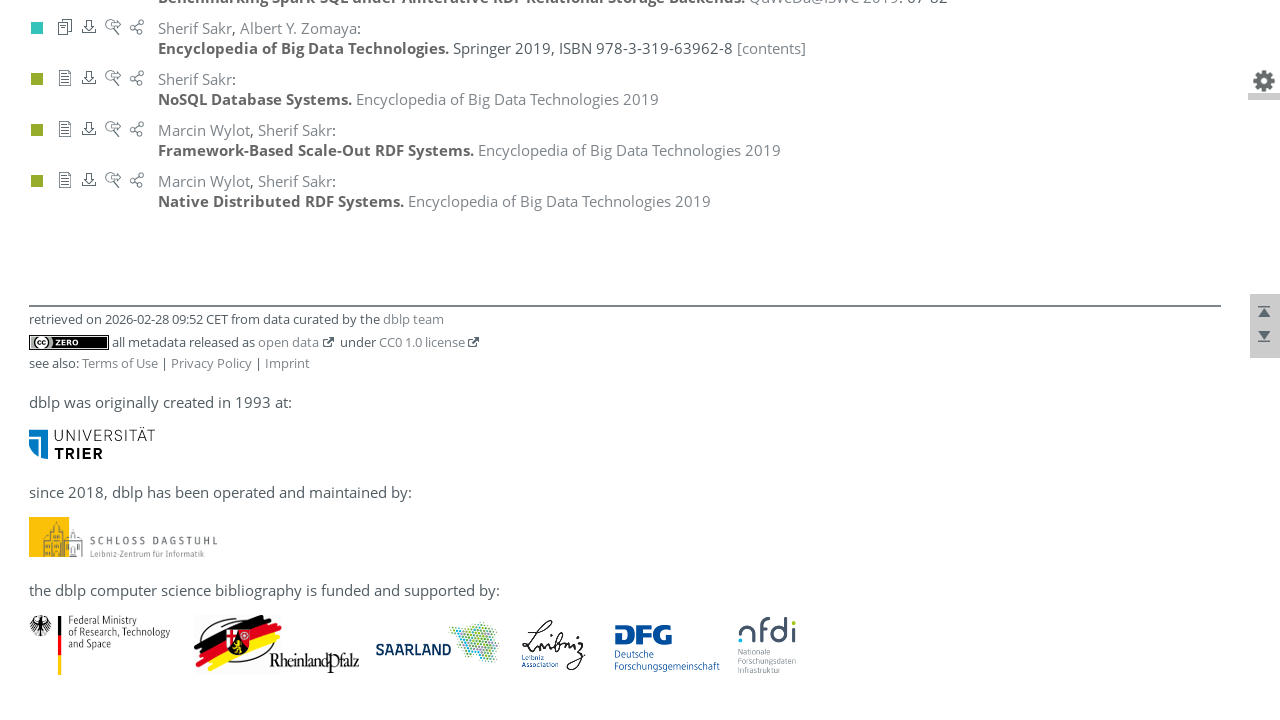

Pressed PageDown to scroll and load lazy-loaded results (iteration 16/20)
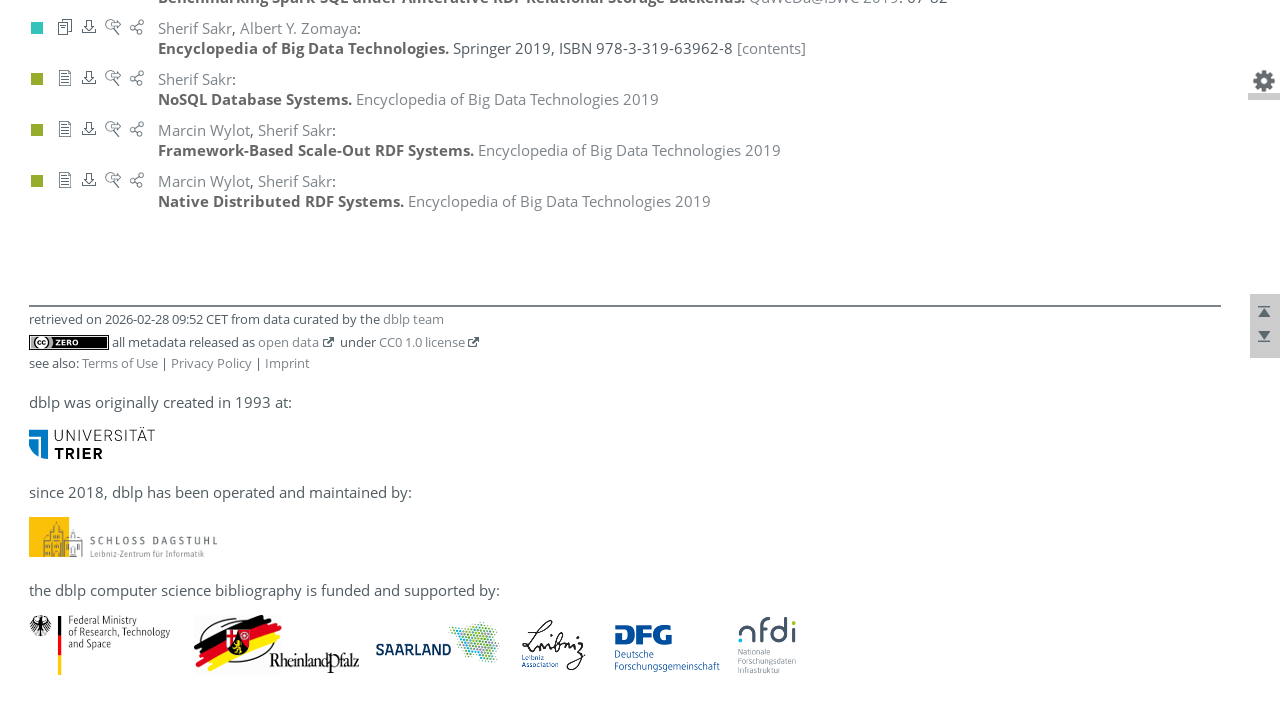

Waited 200ms for content to load after scroll (iteration 16/20)
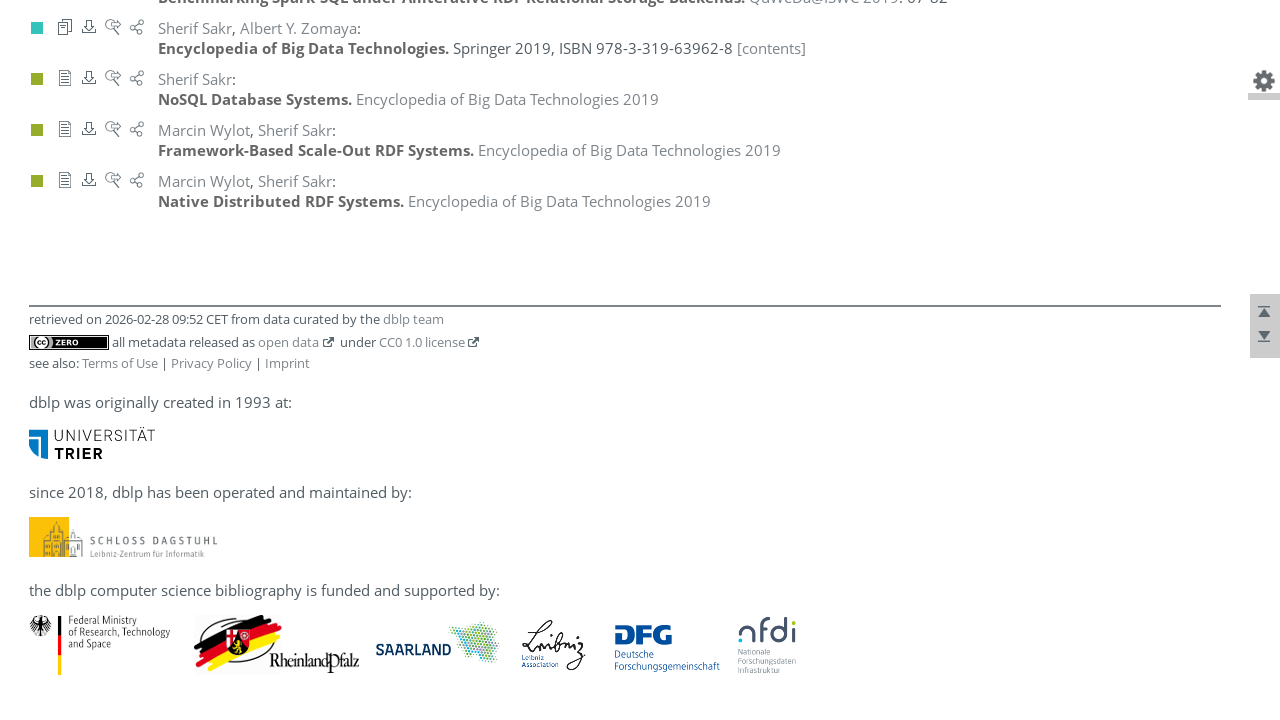

Pressed PageDown to scroll and load lazy-loaded results (iteration 17/20)
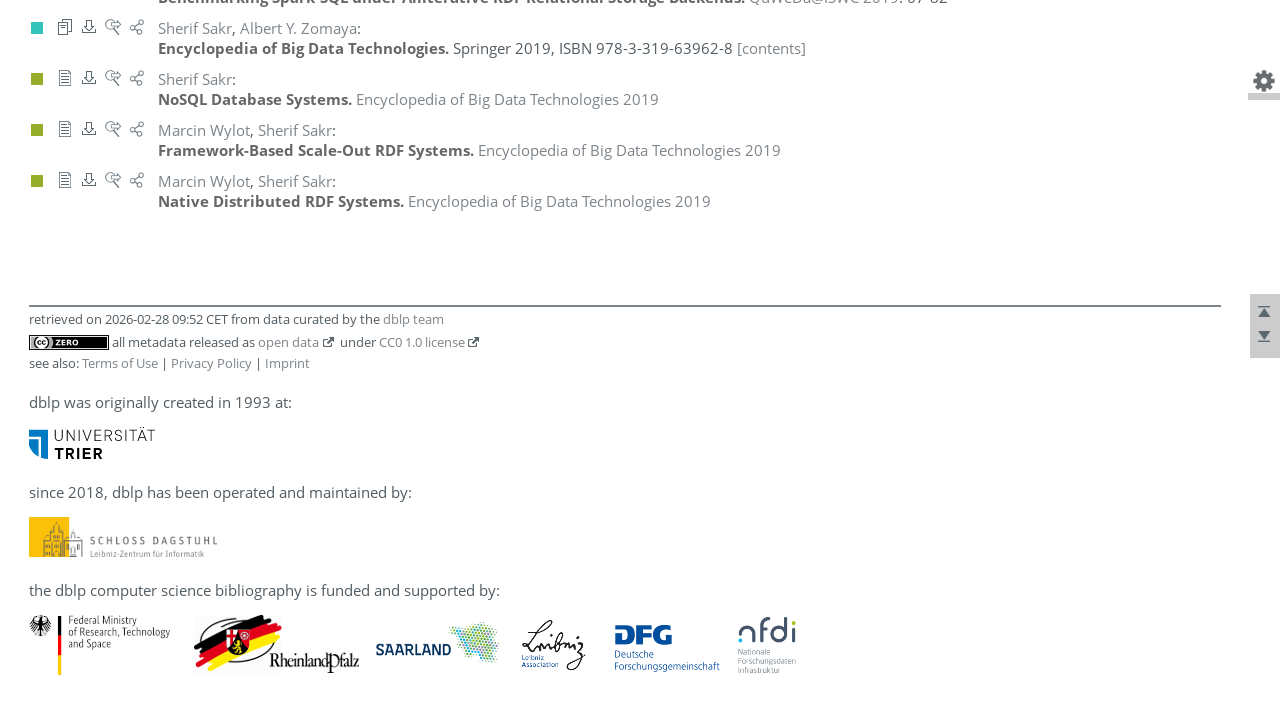

Waited 200ms for content to load after scroll (iteration 17/20)
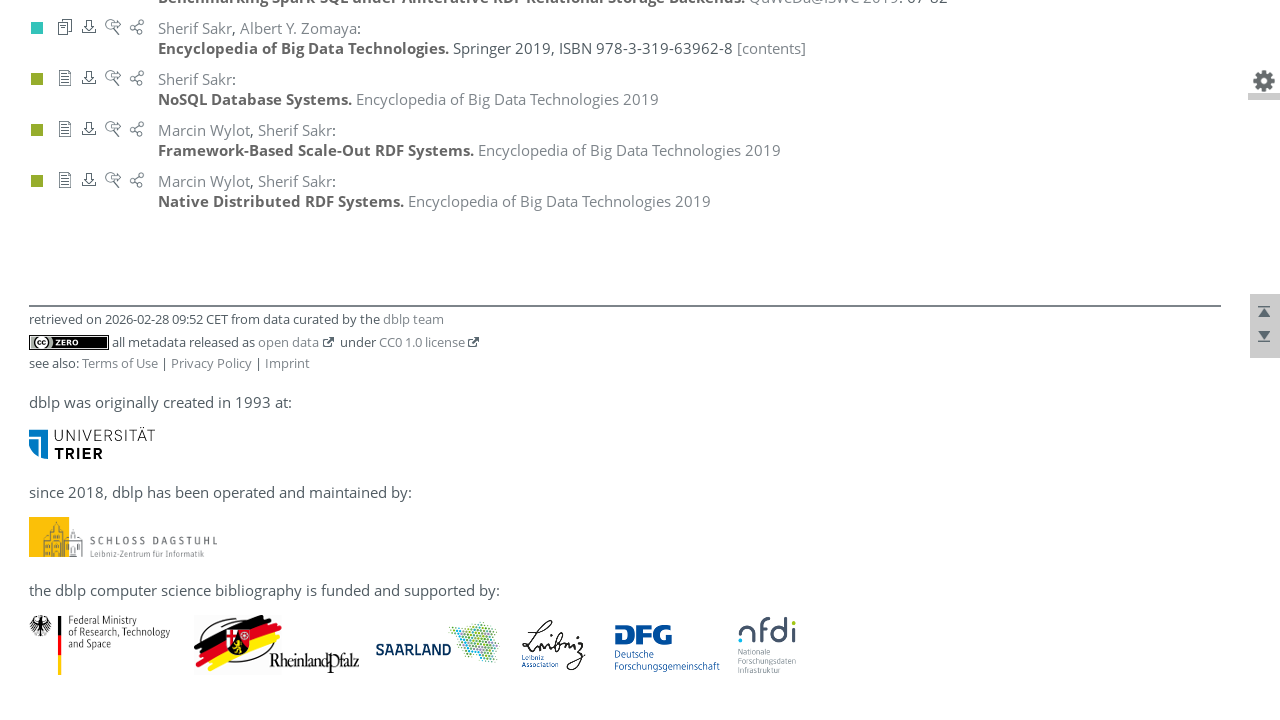

Pressed PageDown to scroll and load lazy-loaded results (iteration 18/20)
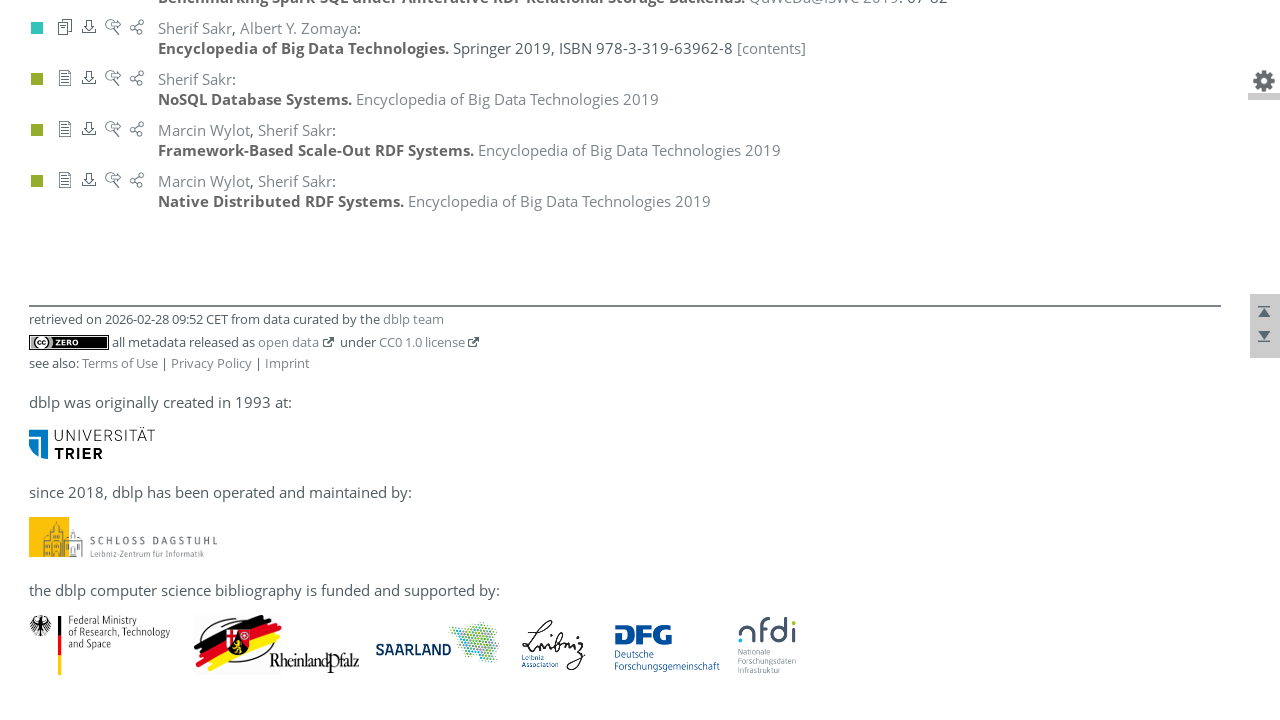

Waited 200ms for content to load after scroll (iteration 18/20)
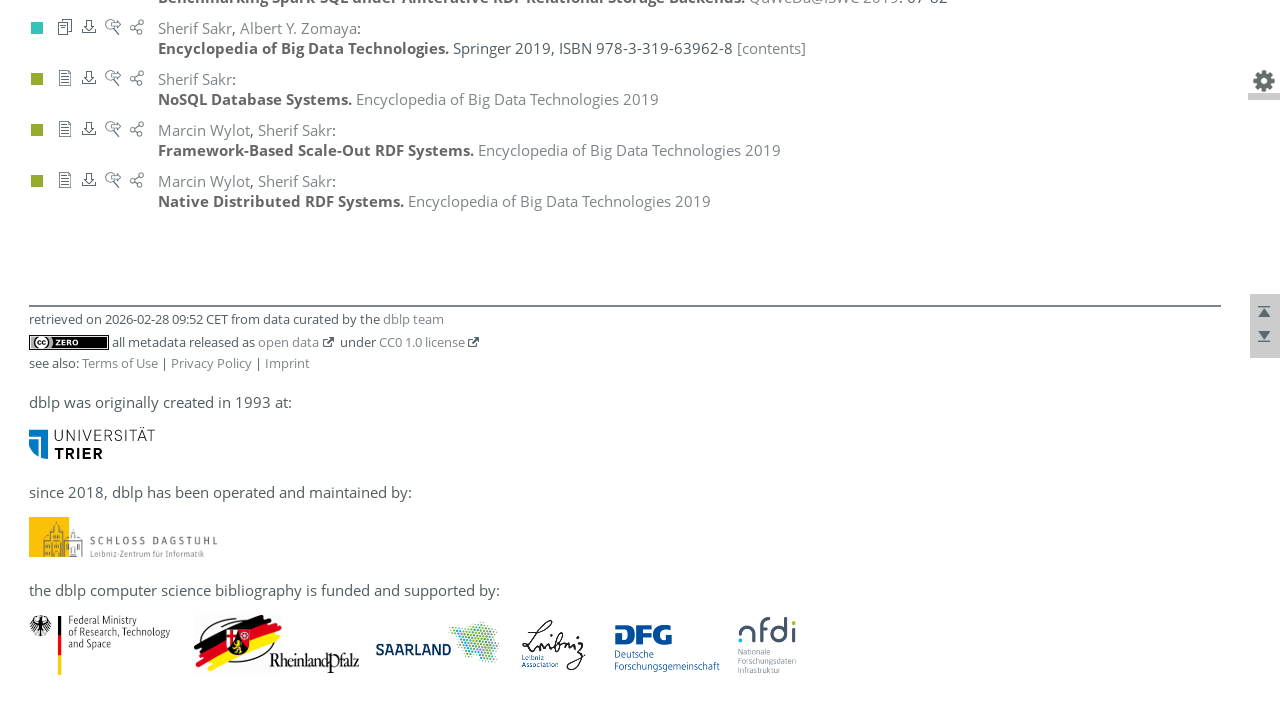

Pressed PageDown to scroll and load lazy-loaded results (iteration 19/20)
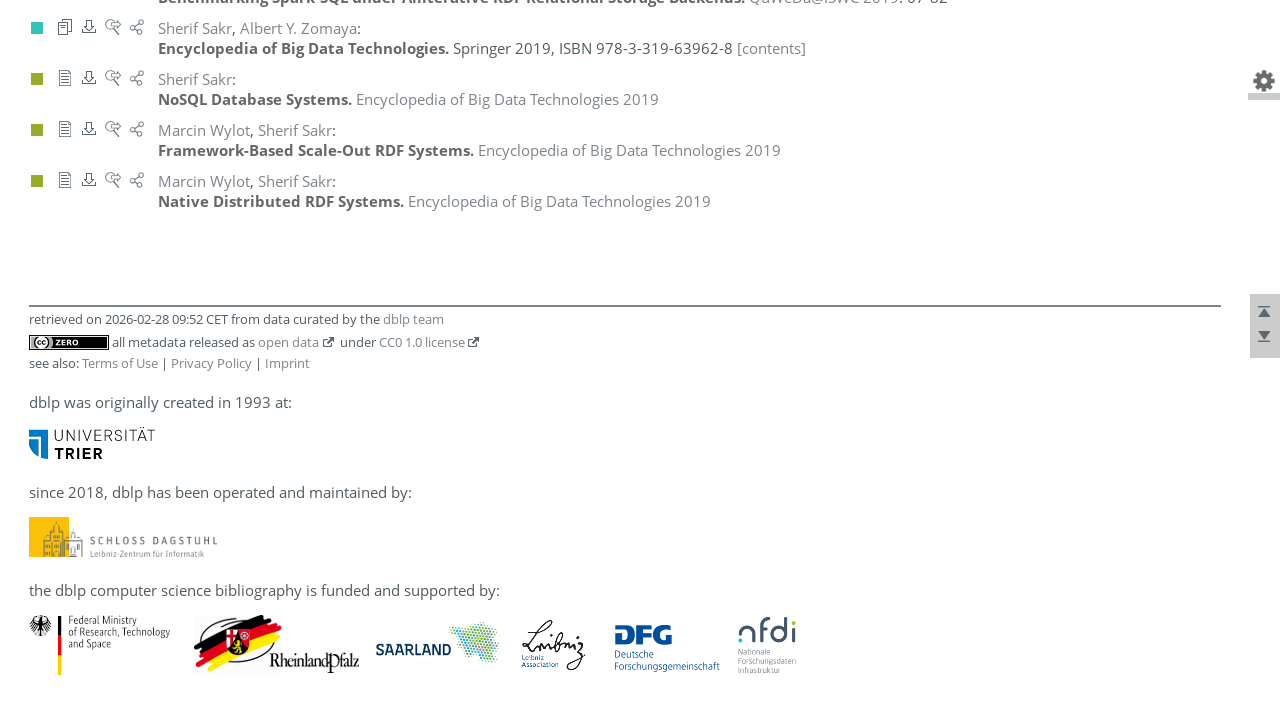

Waited 200ms for content to load after scroll (iteration 19/20)
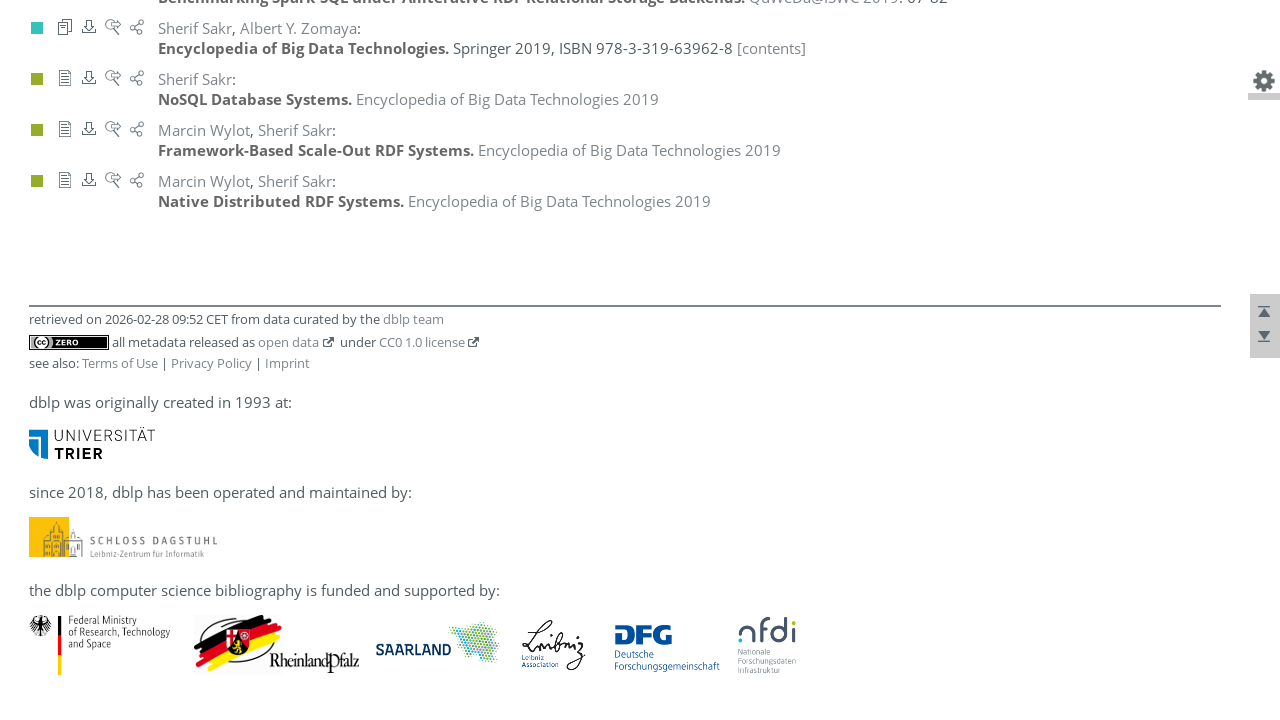

Pressed PageDown to scroll and load lazy-loaded results (iteration 20/20)
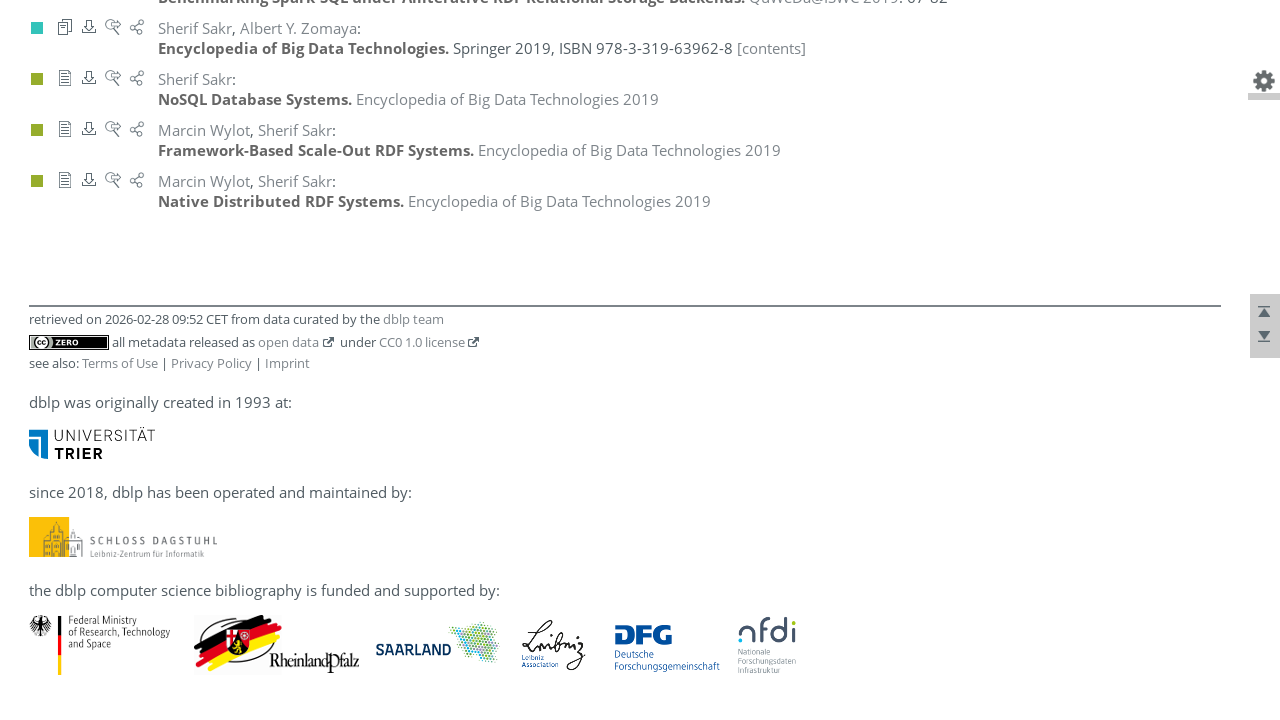

Waited 200ms for content to load after scroll (iteration 20/20)
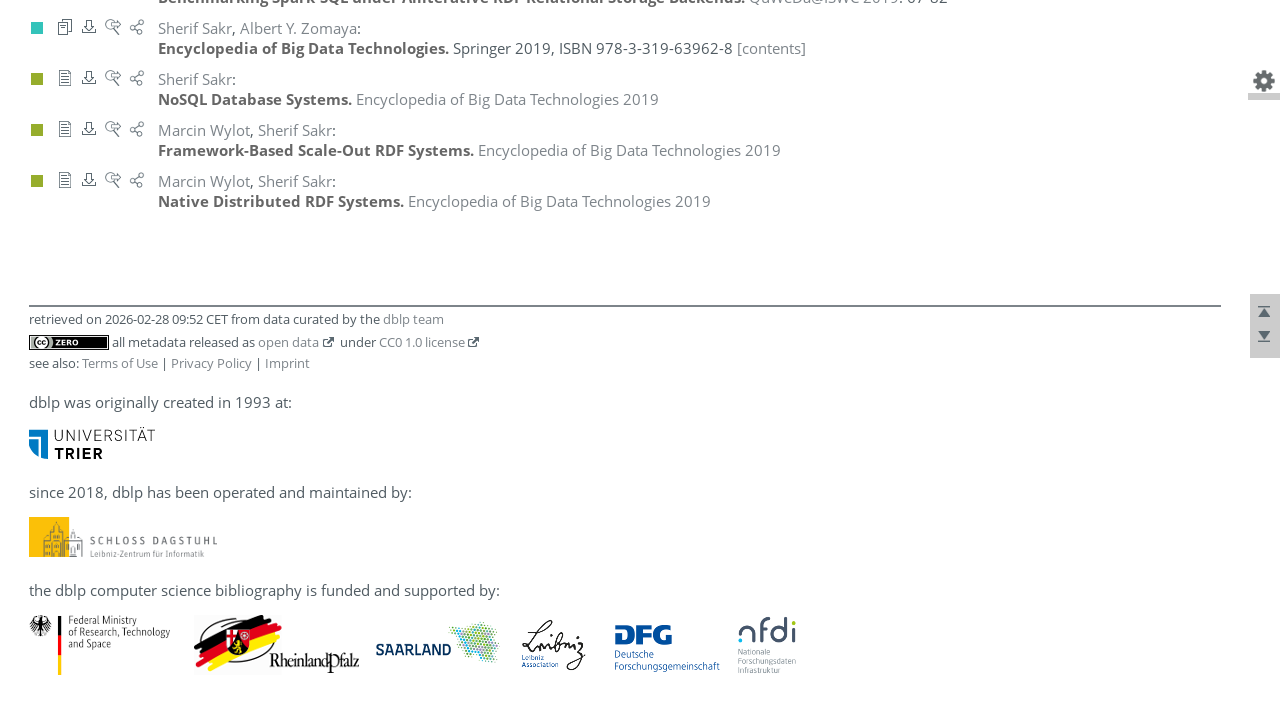

Author results confirmed to be displayed on page
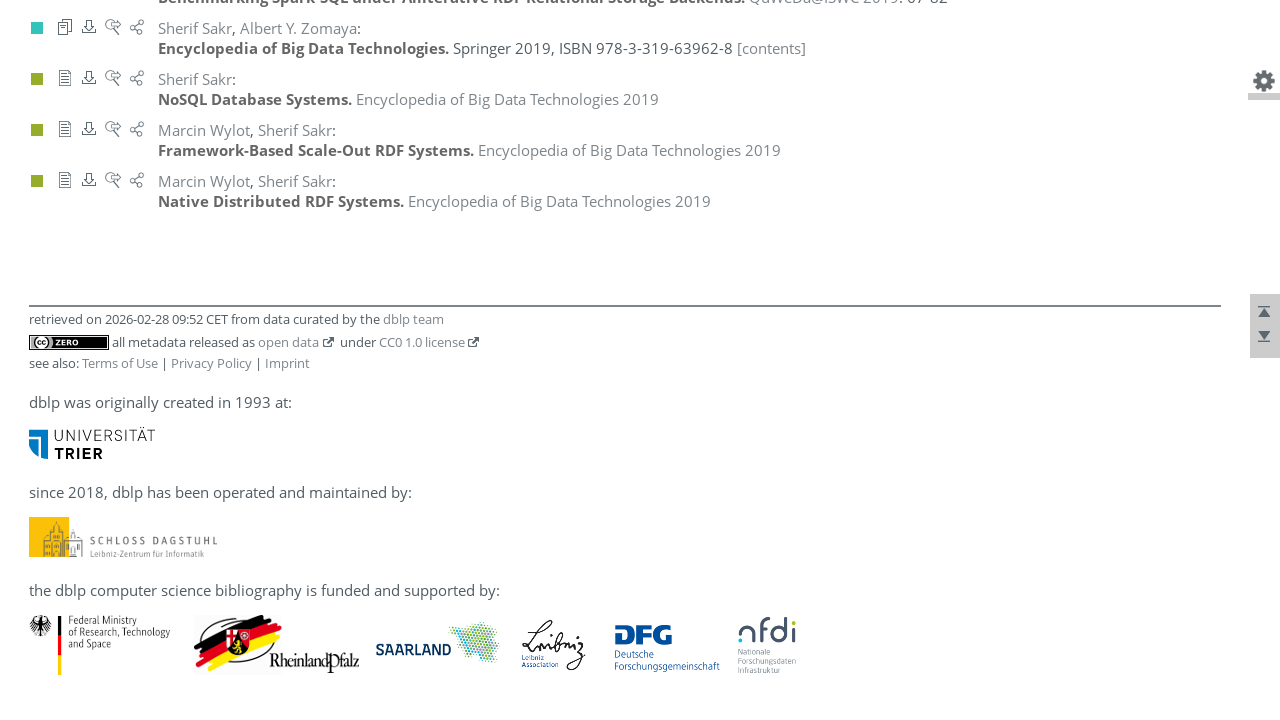

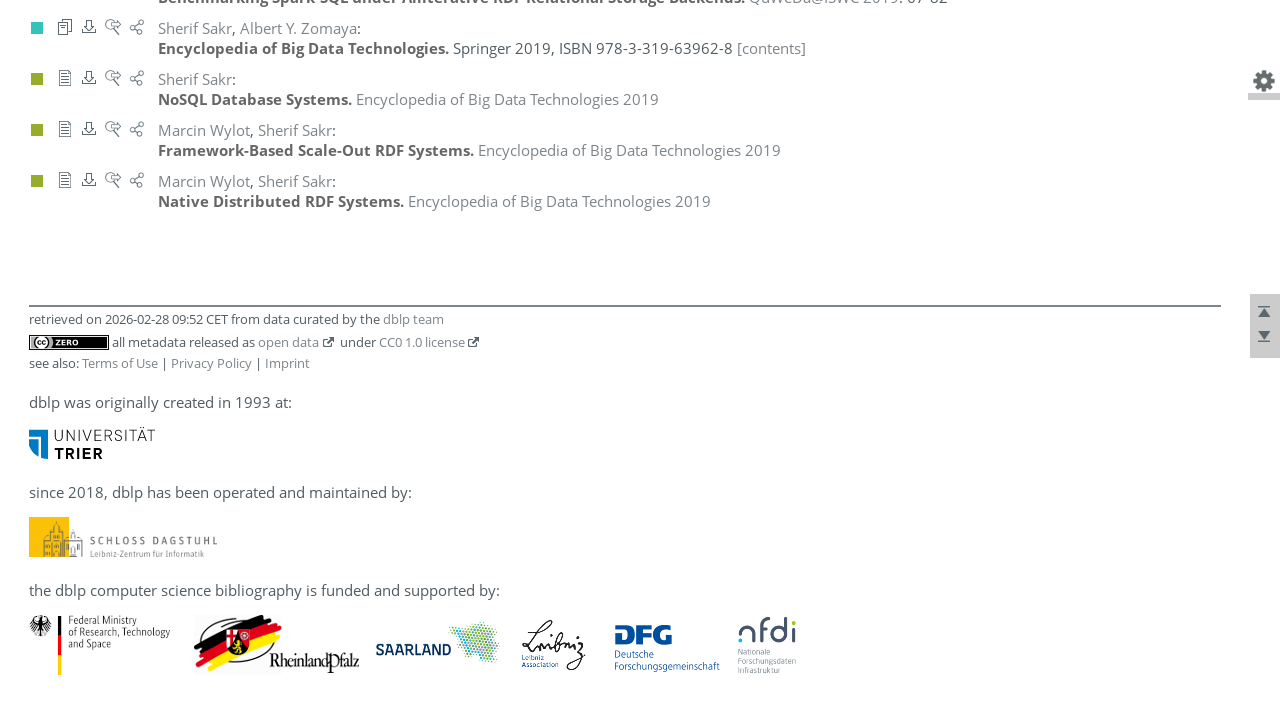